Tests sign-up form validation by filling in email, password, name fields and toggling terms checkbox, then submitting the form and handling alerts

Starting URL: https://img-background-removal.vercel.app/views/sign-up.html

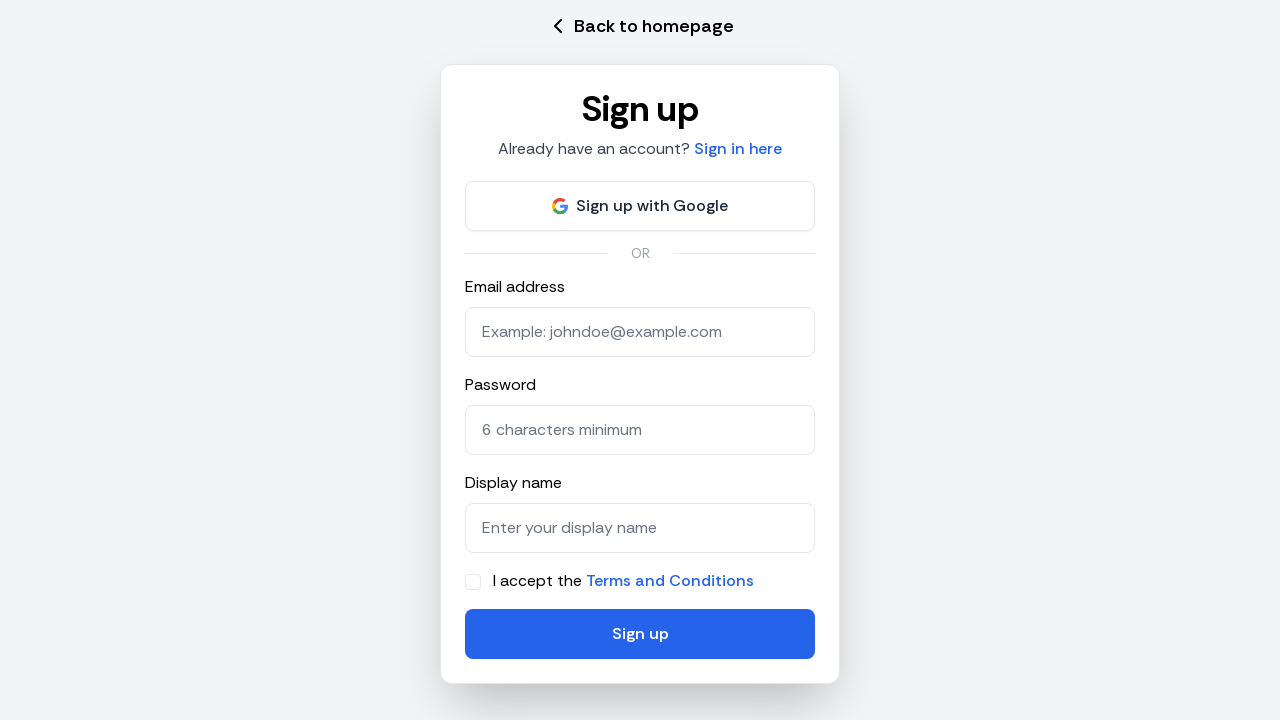

Filled email field with 'valid@example.com' on #email-sign-up
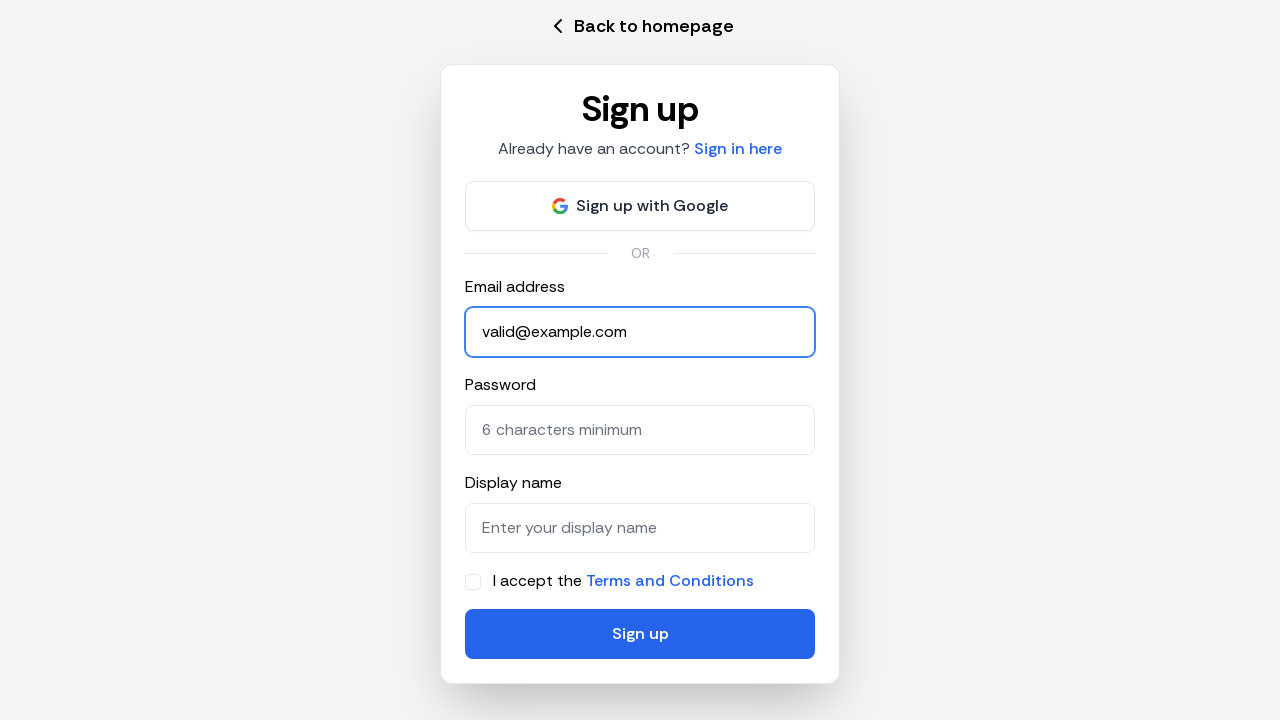

Filled password field with 'password123' on #password-sign-up
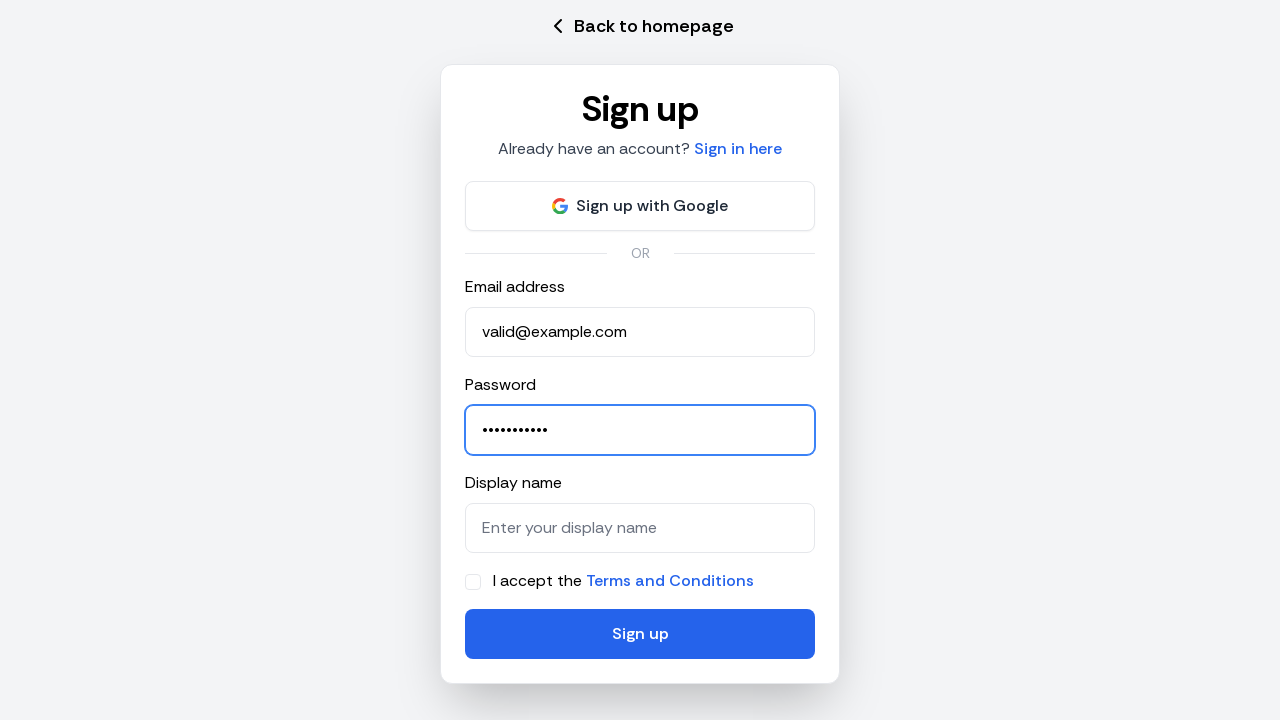

Filled name field with 'Valid User' on #name-sign-up
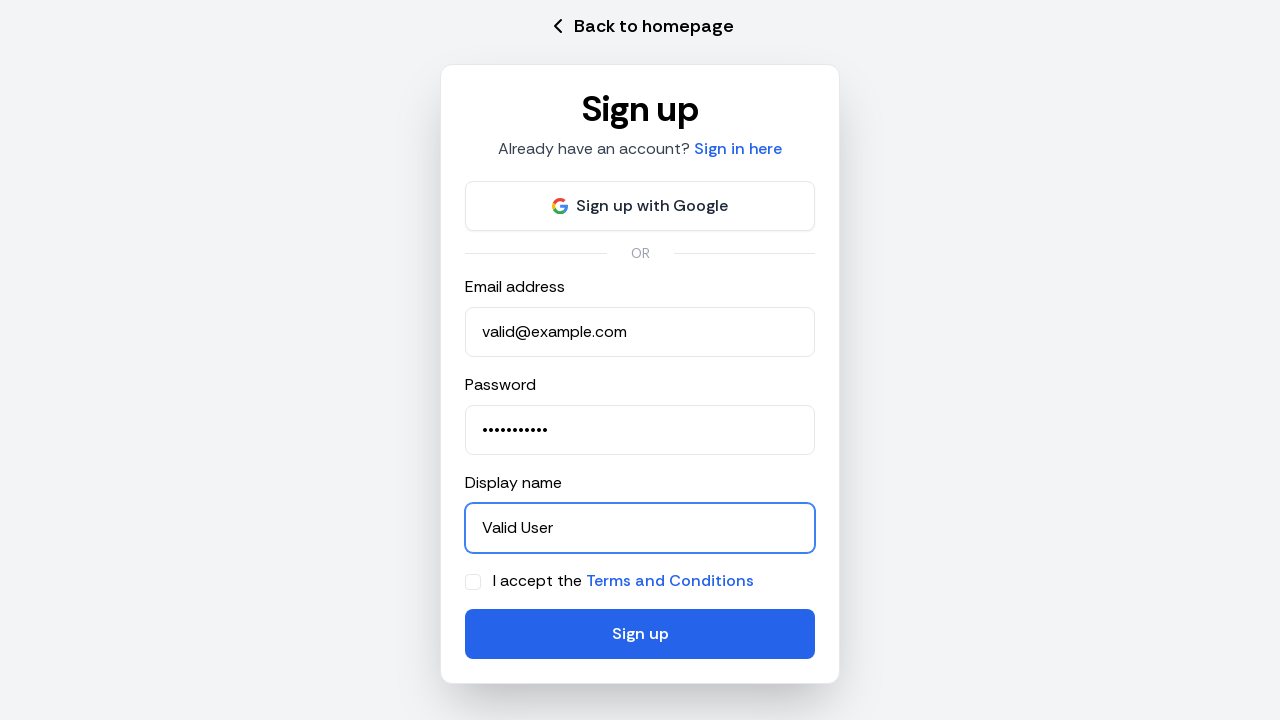

Toggled terms checkbox to accepted at (473, 582) on #remember-me
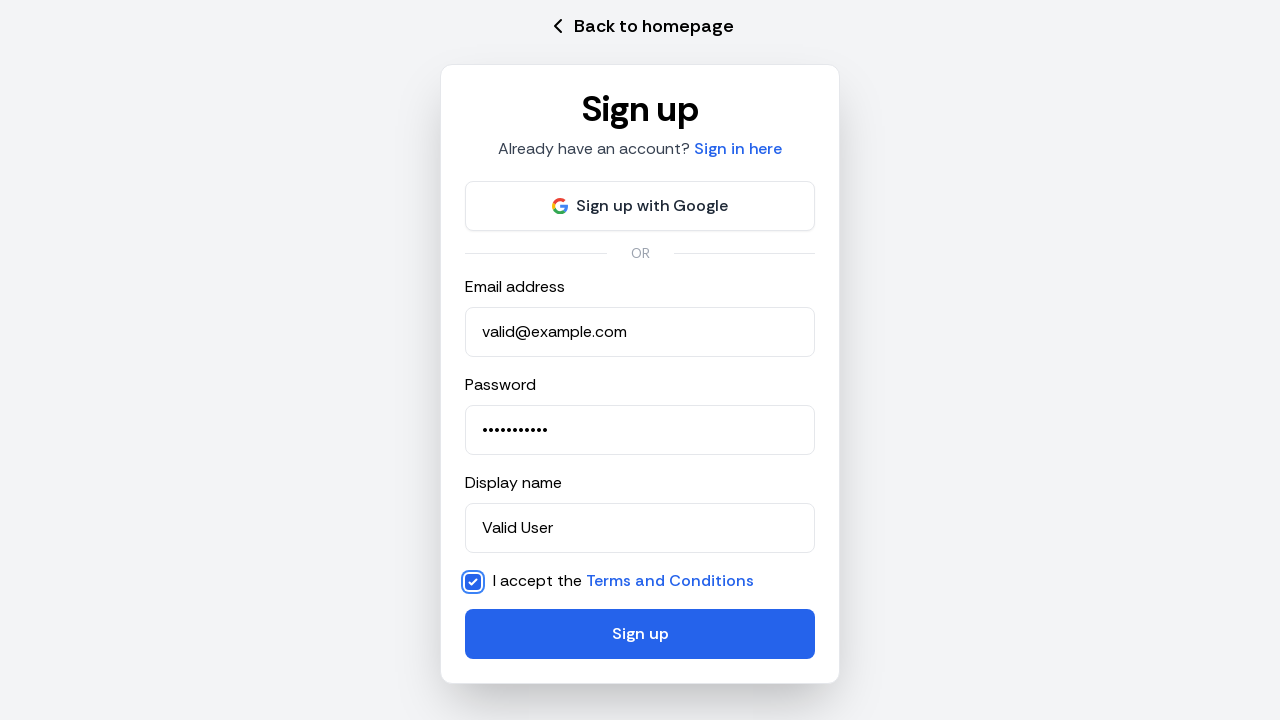

Clicked sign-up button for test case 1 at (640, 634) on #sign-up-button
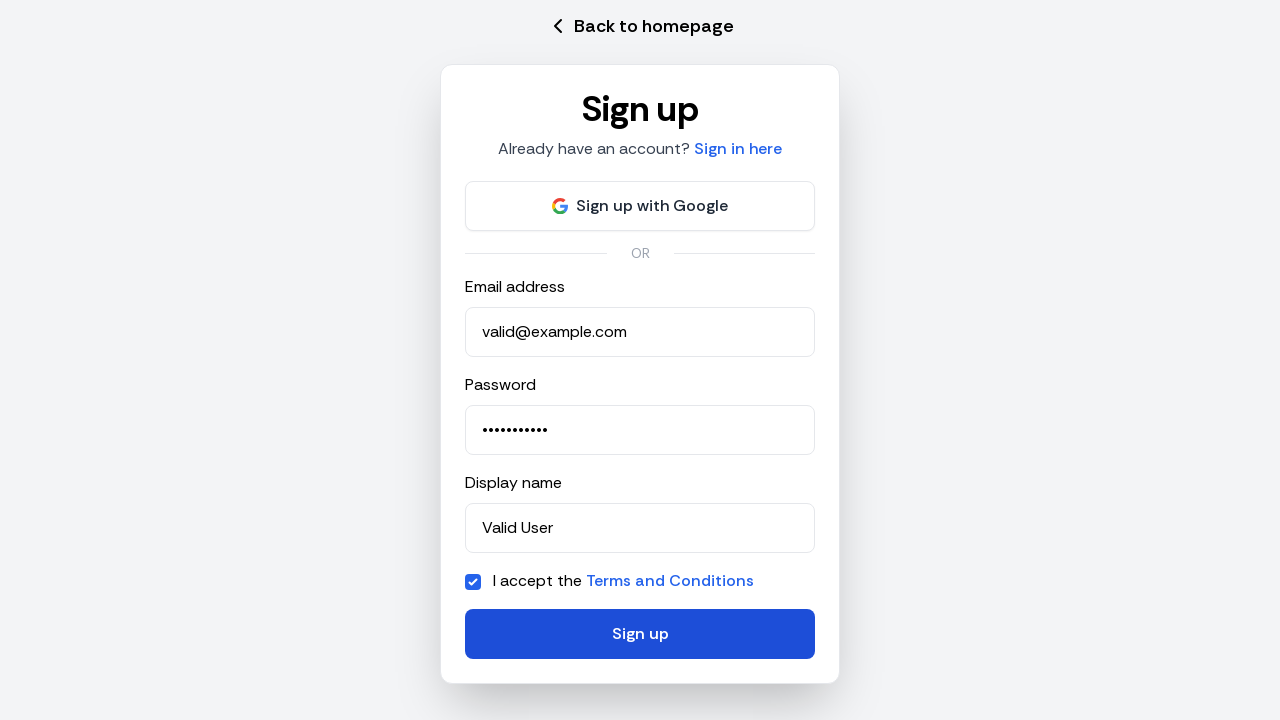

Waited for dialog to appear
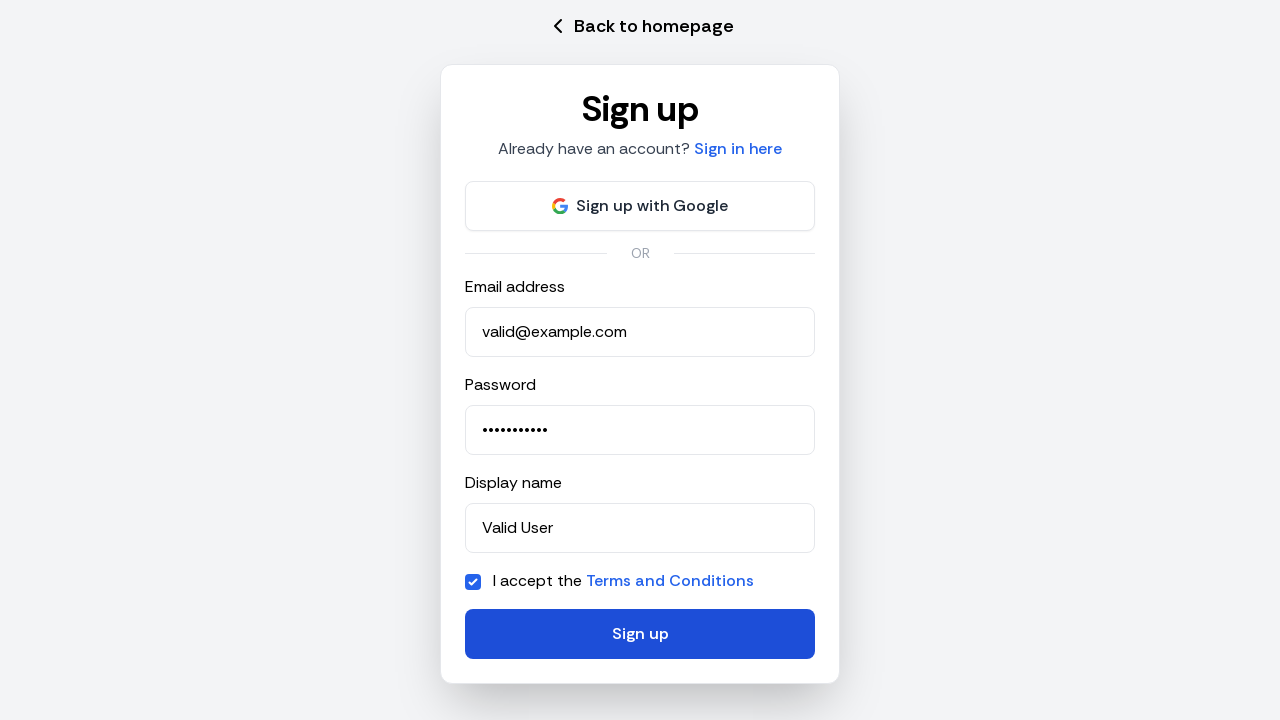

Accepted alert dialog
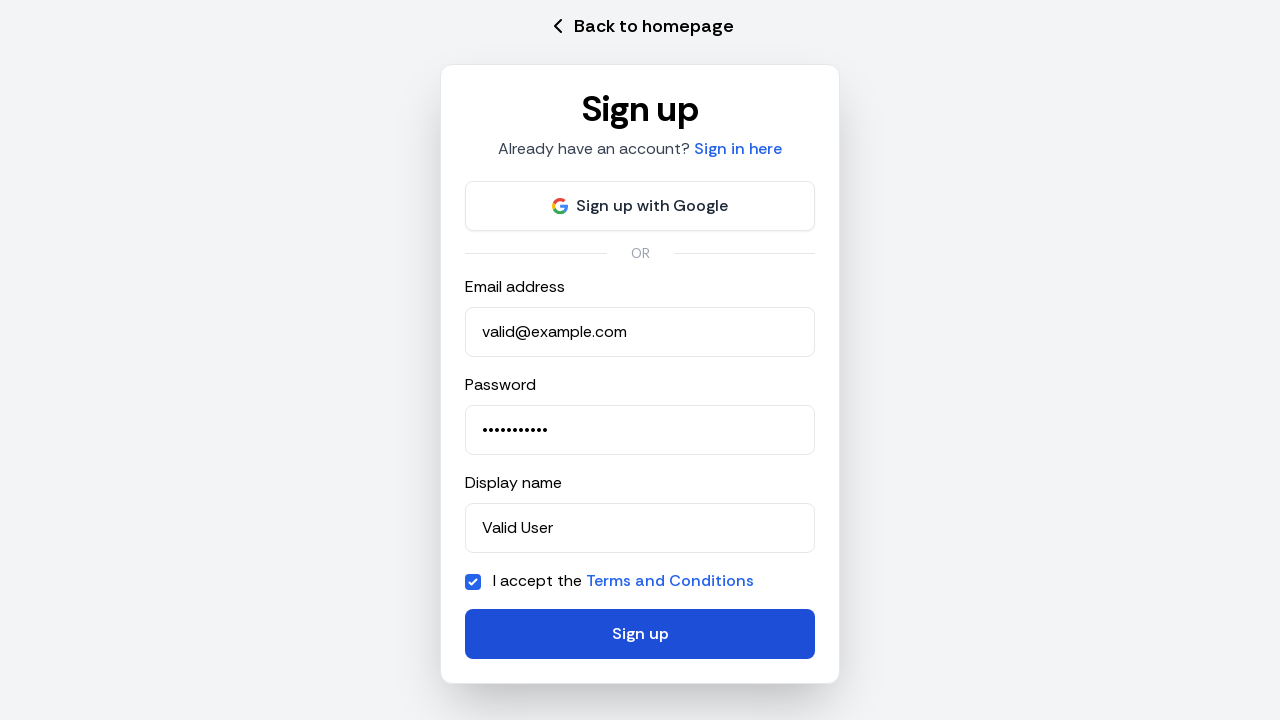

Navigated to sign-up page for test case 2
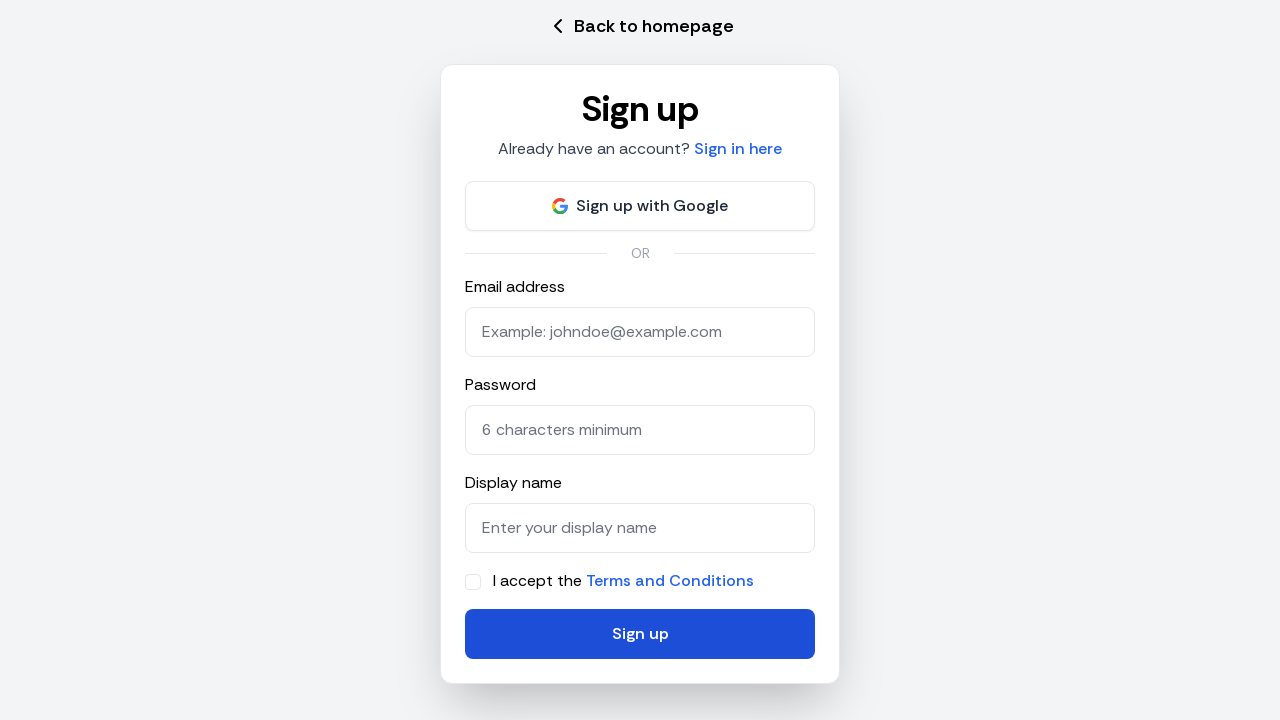

Filled email field with empty string for test case 2 on #email-sign-up
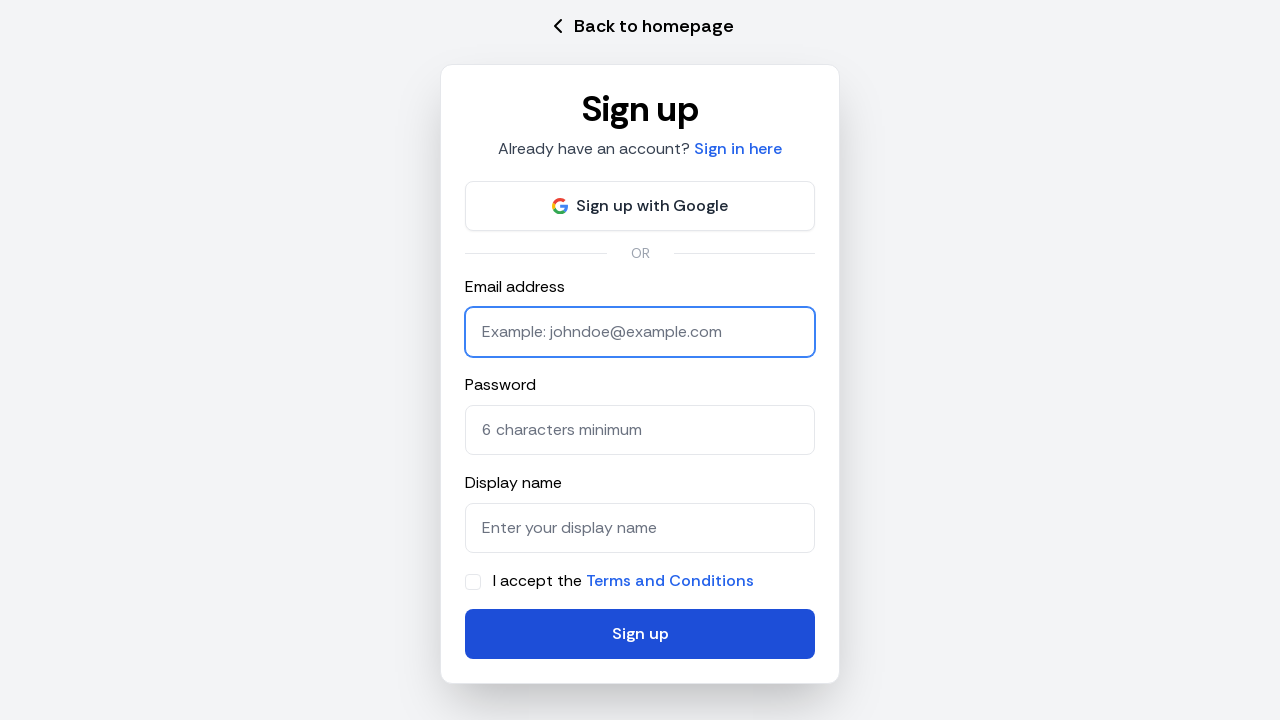

Filled password field with 'password123' on #password-sign-up
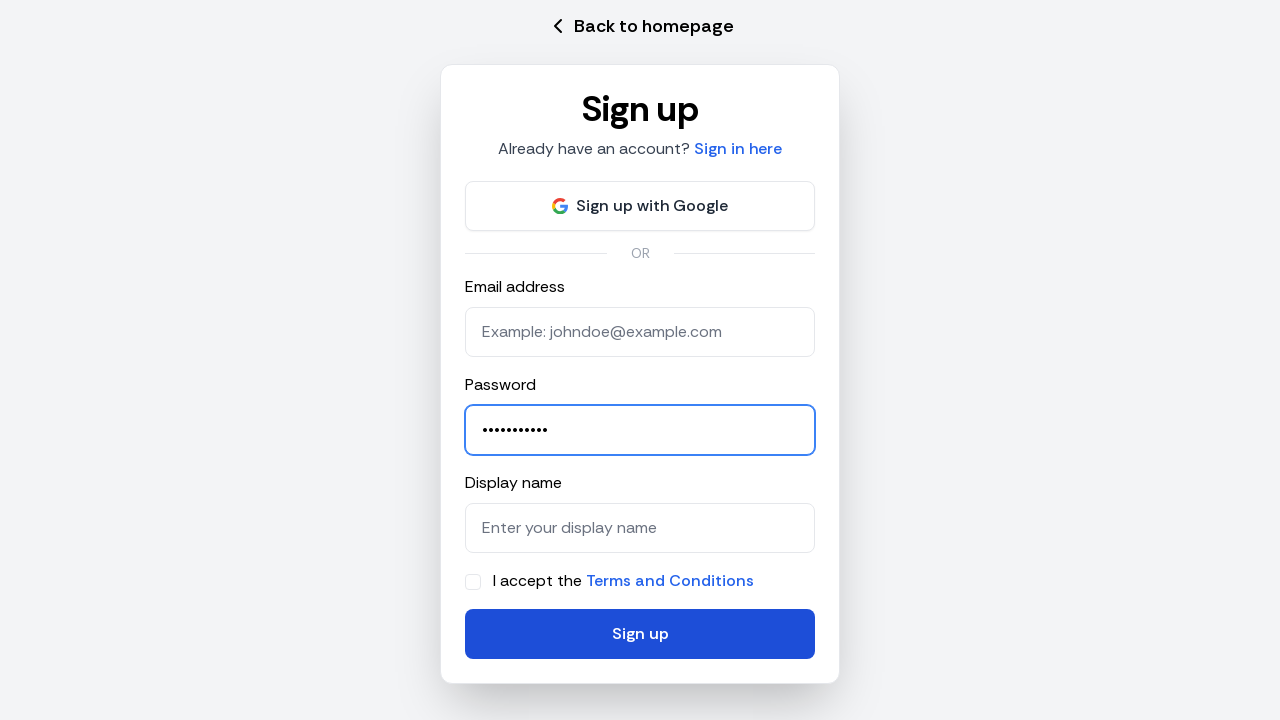

Filled name field with 'No Email' on #name-sign-up
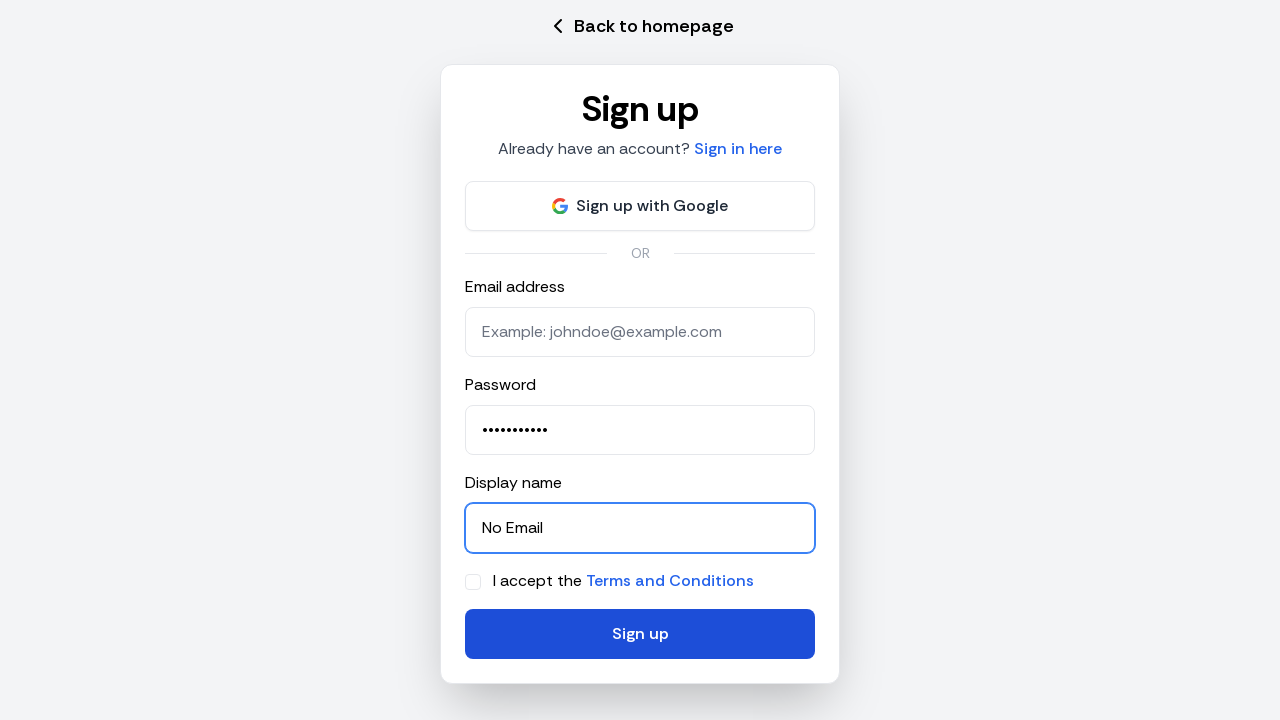

Toggled terms checkbox to accepted at (473, 582) on #remember-me
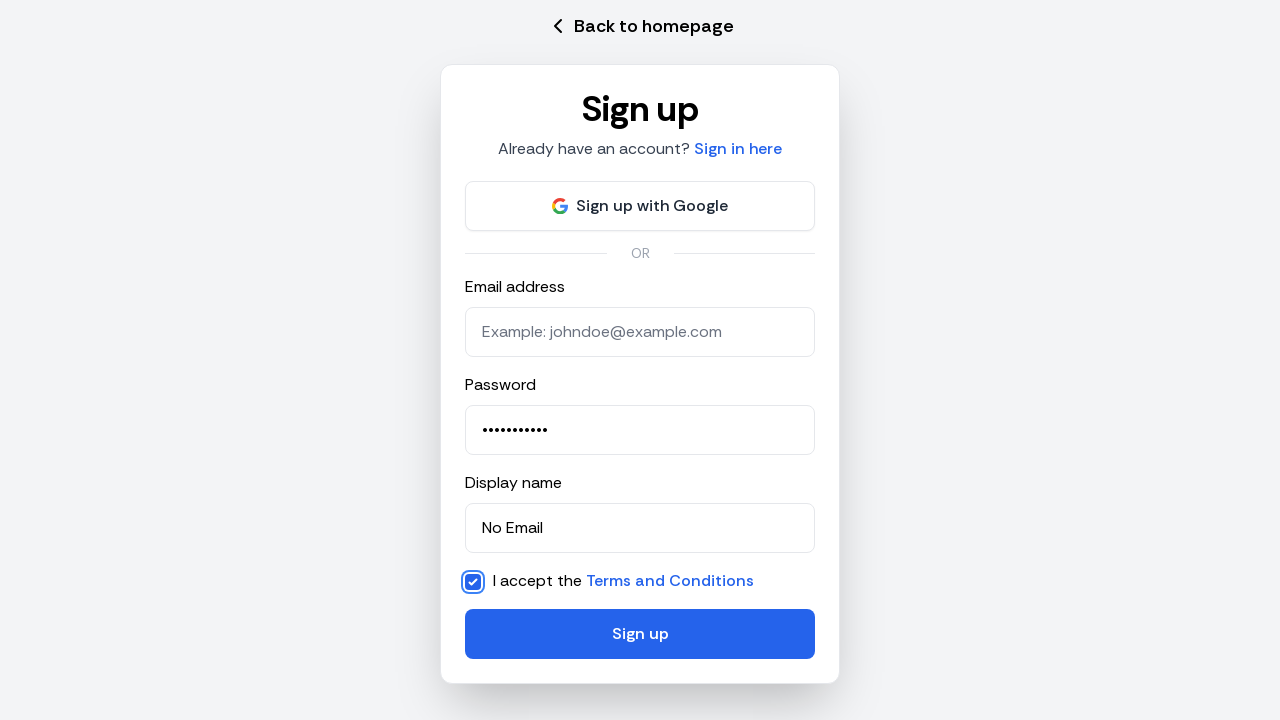

Clicked sign-up button for test case 2 with empty email at (640, 634) on #sign-up-button
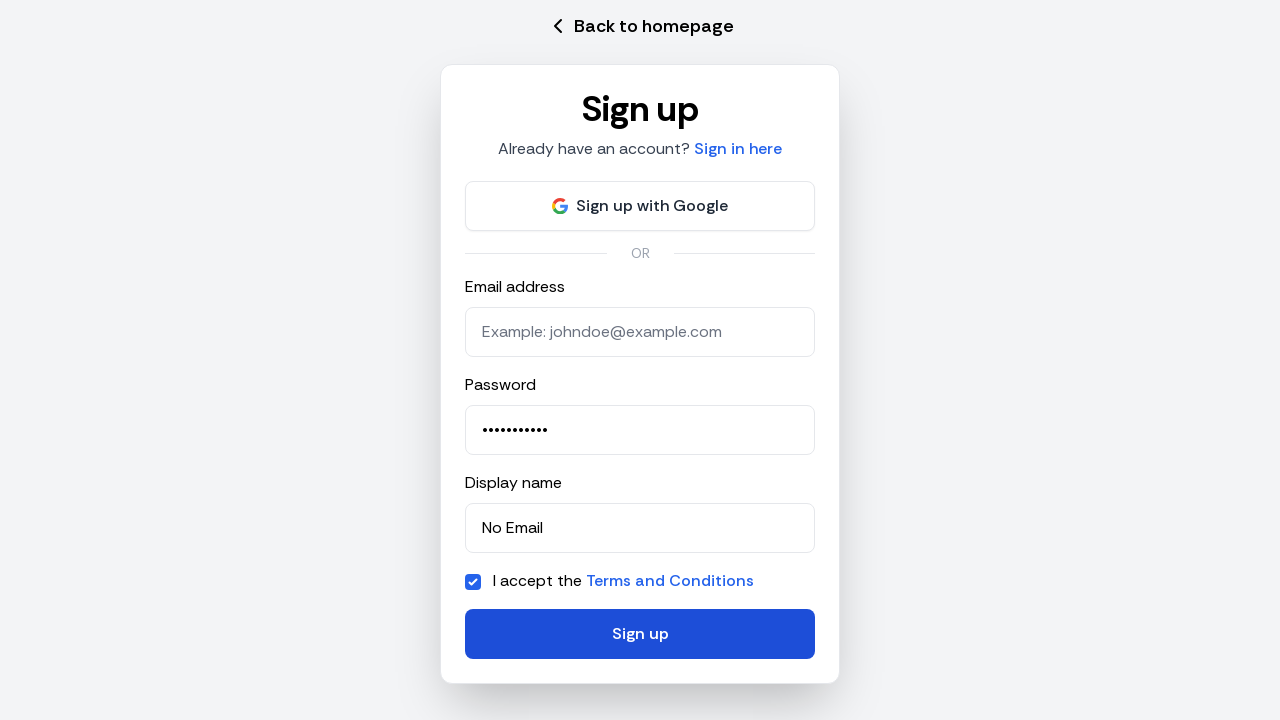

Waited for validation response
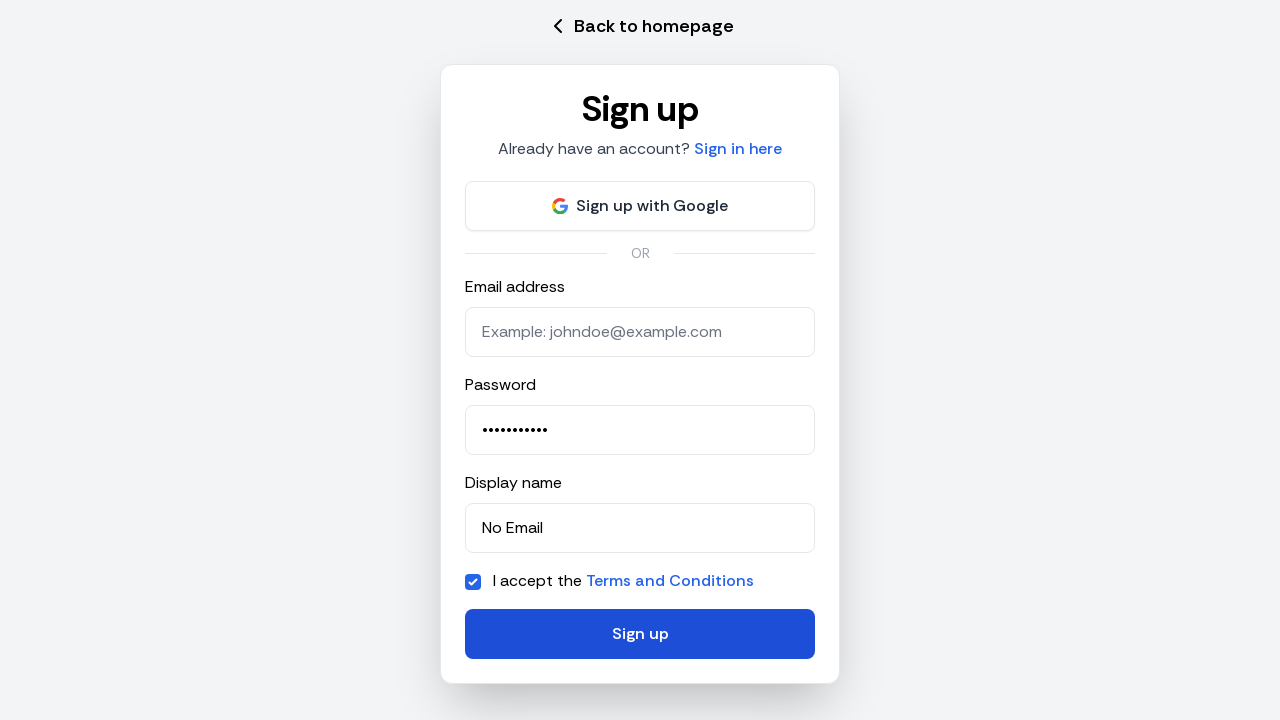

Accepted alert dialog
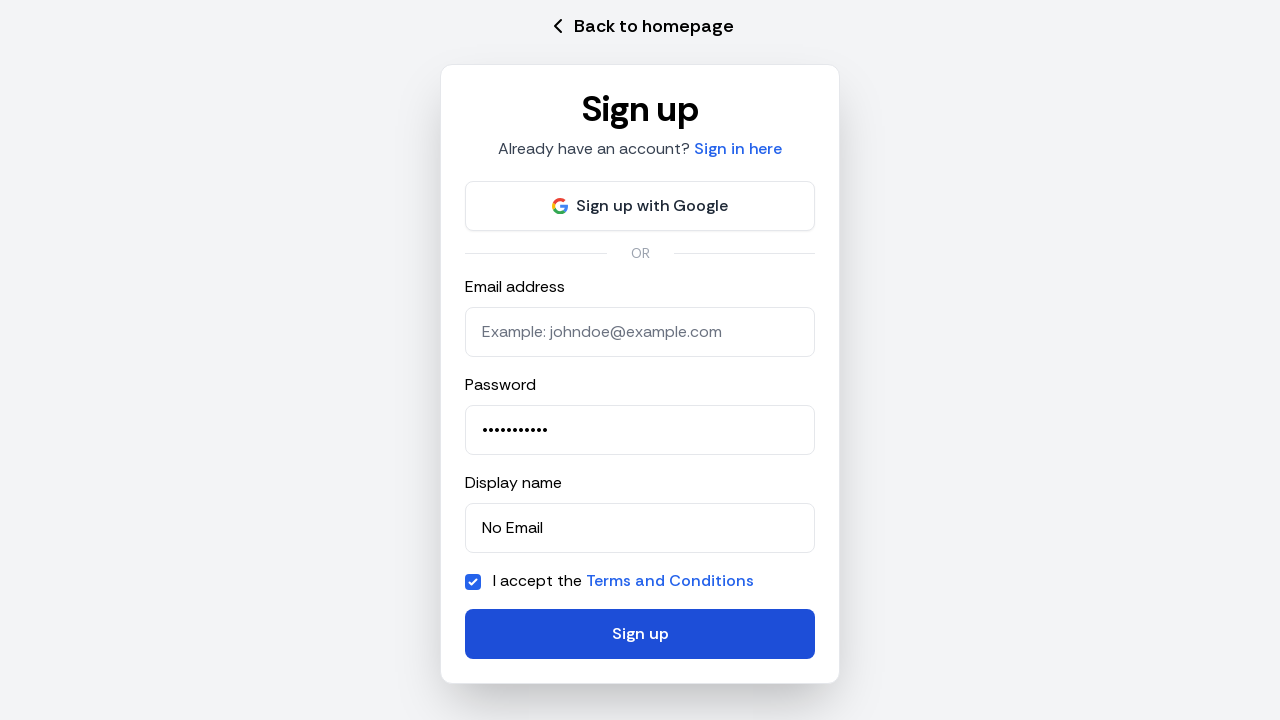

Navigated to sign-up page for test case 3
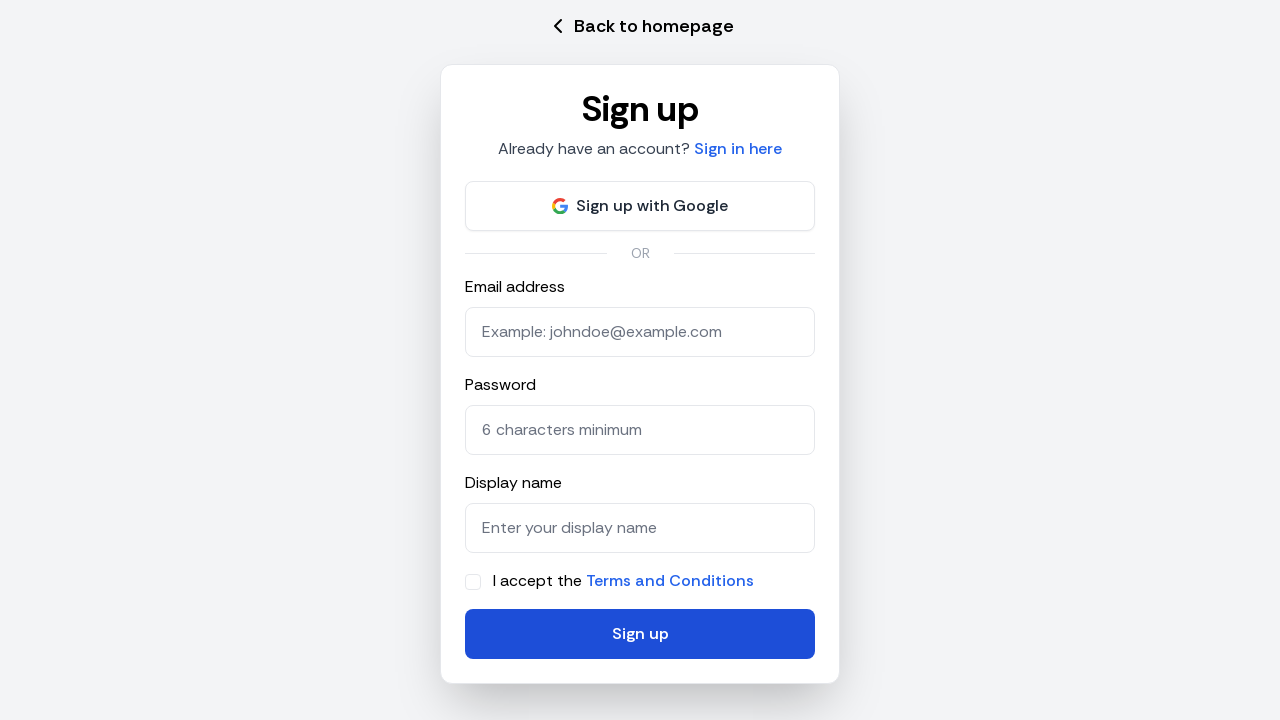

Filled email field with invalid format 'invalid-email' on #email-sign-up
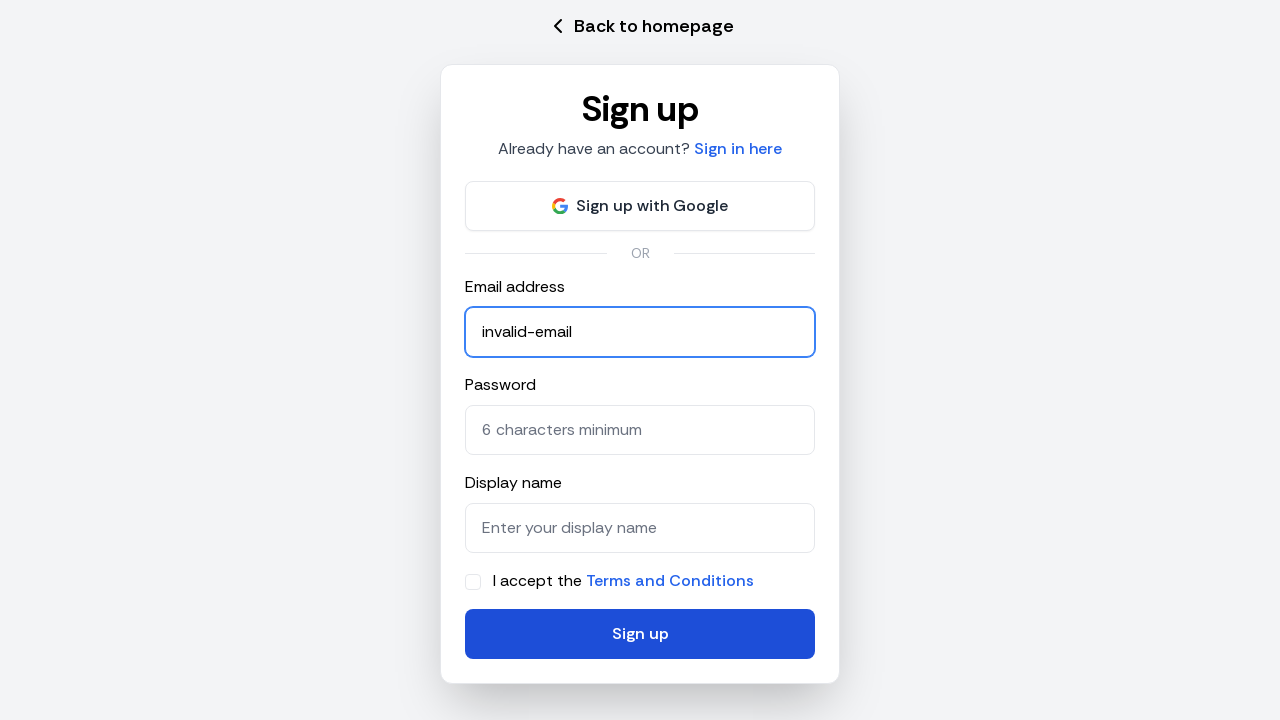

Filled password field with 'password123' on #password-sign-up
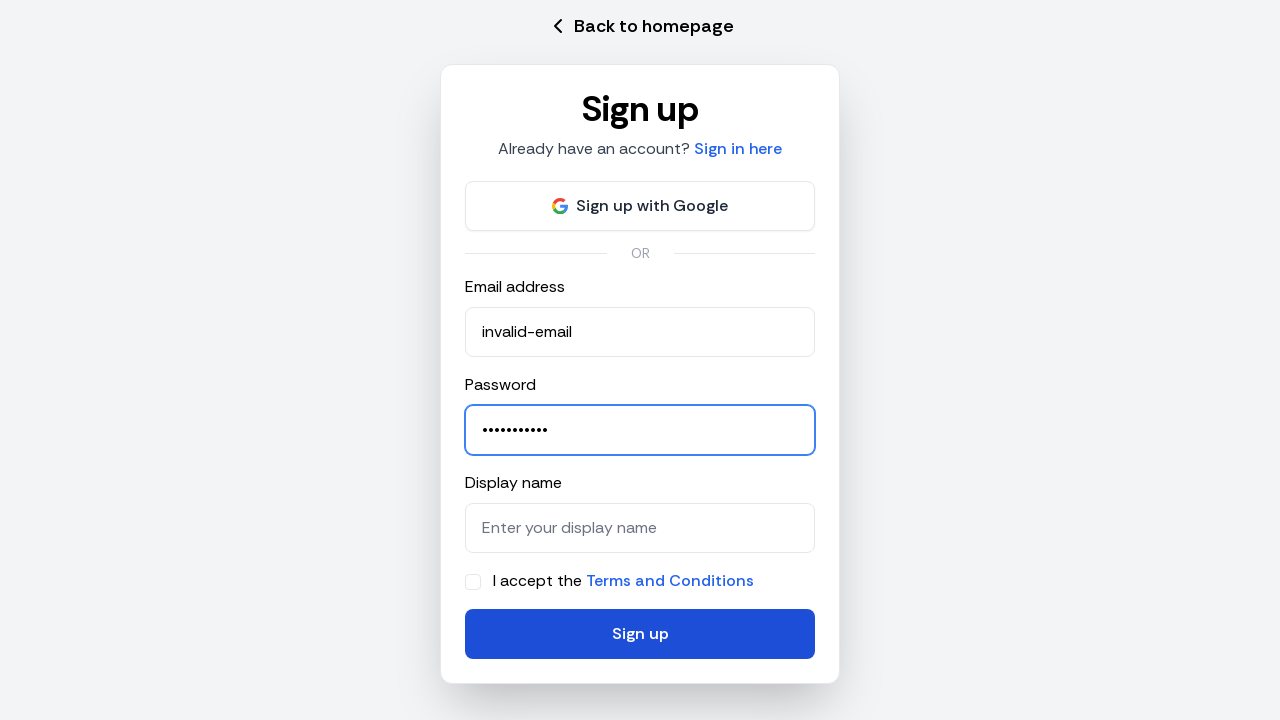

Filled name field with 'Invalid Email' on #name-sign-up
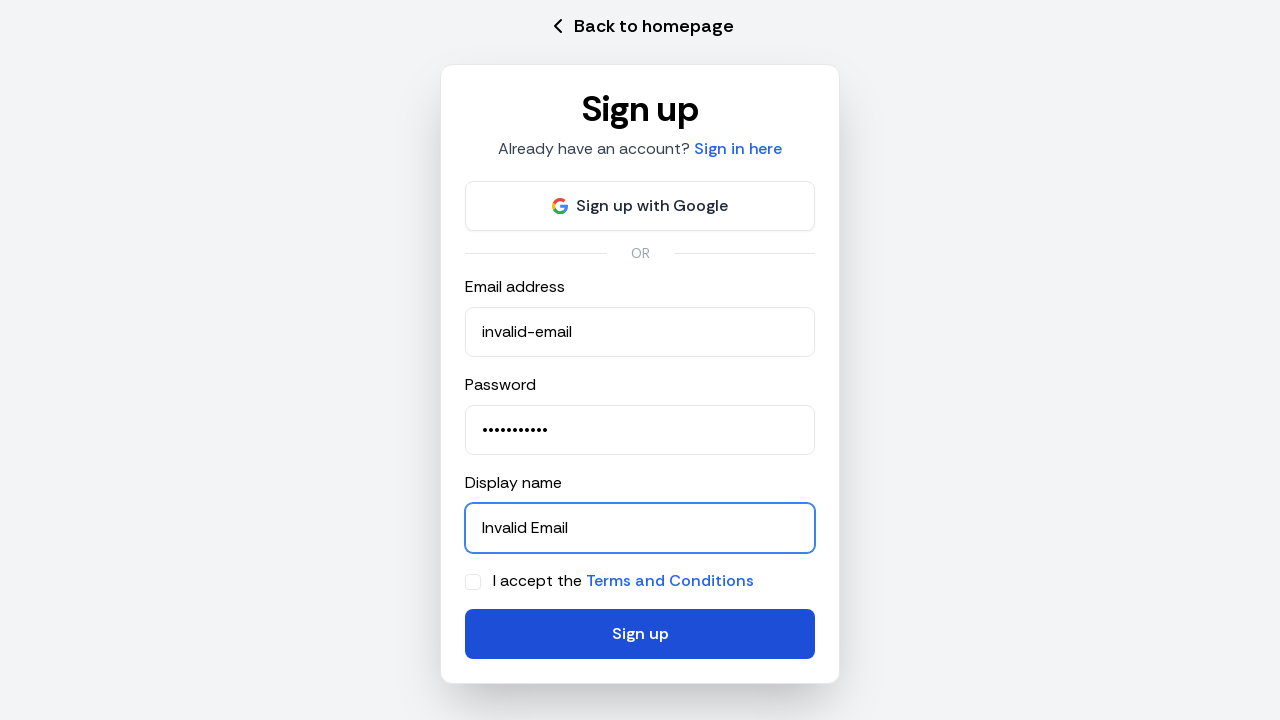

Toggled terms checkbox to accepted at (473, 582) on #remember-me
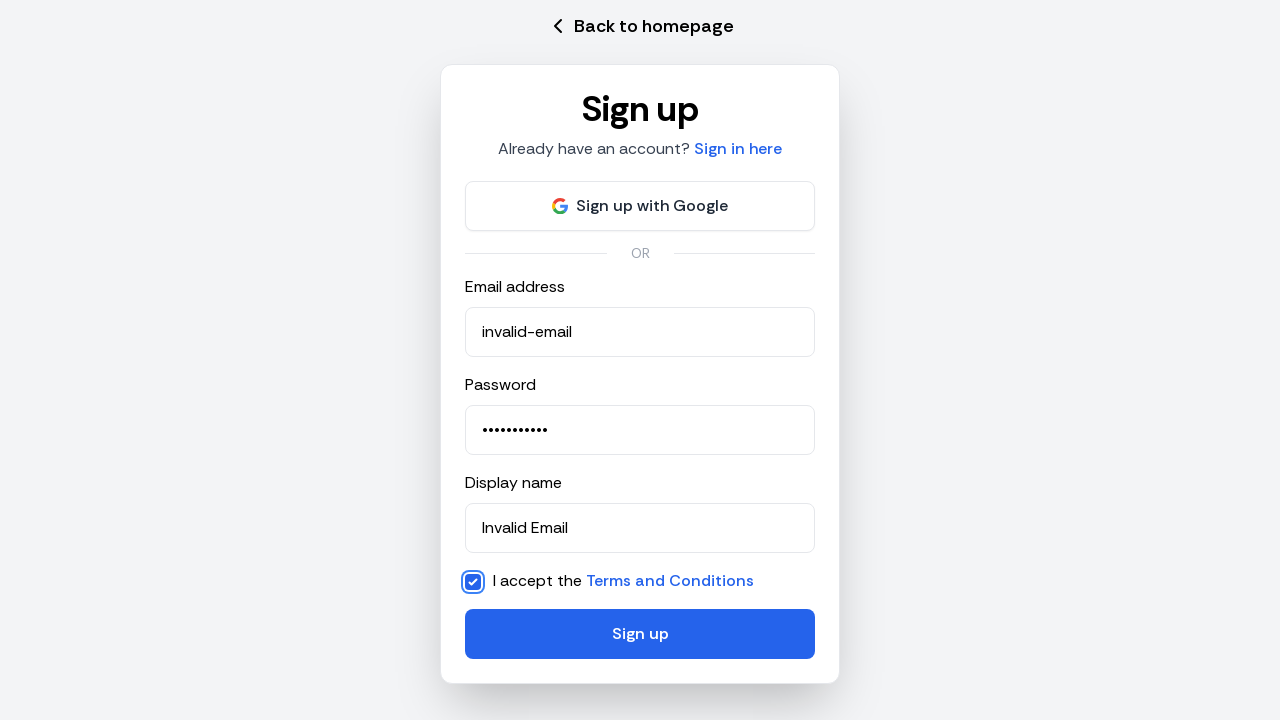

Clicked sign-up button for test case 3 with invalid email format at (640, 634) on #sign-up-button
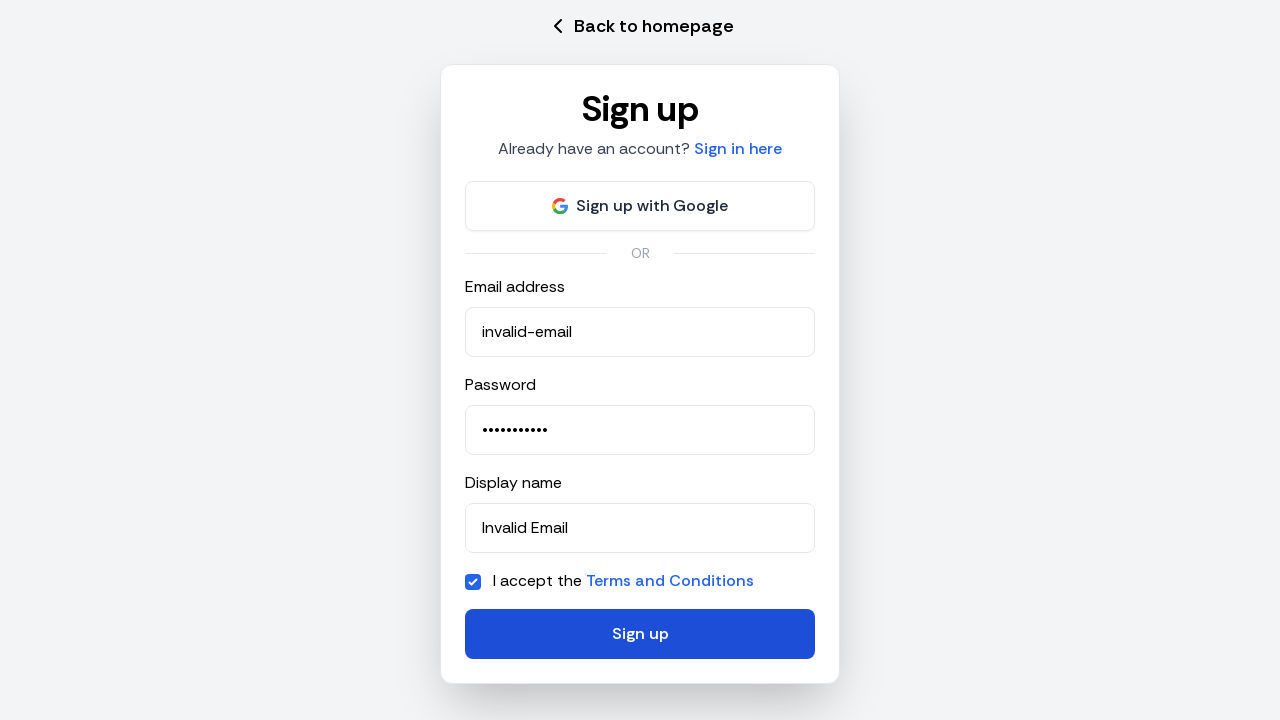

Waited for validation response
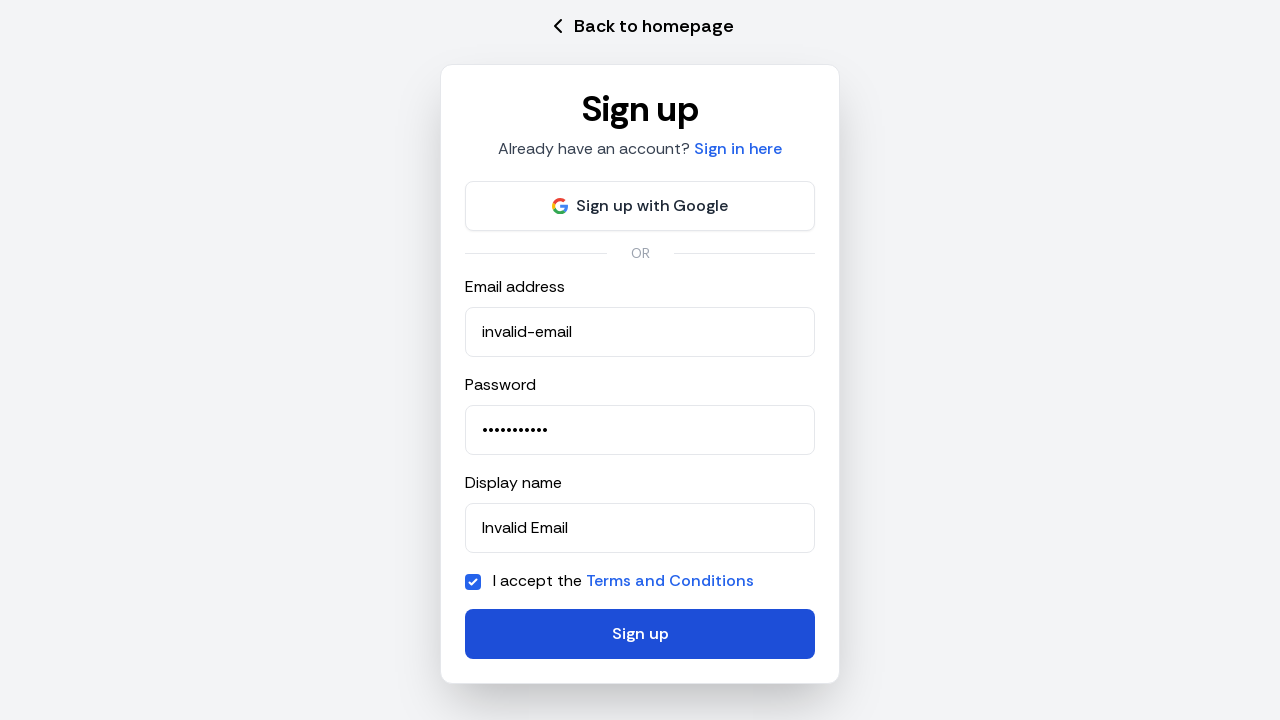

Accepted alert dialog
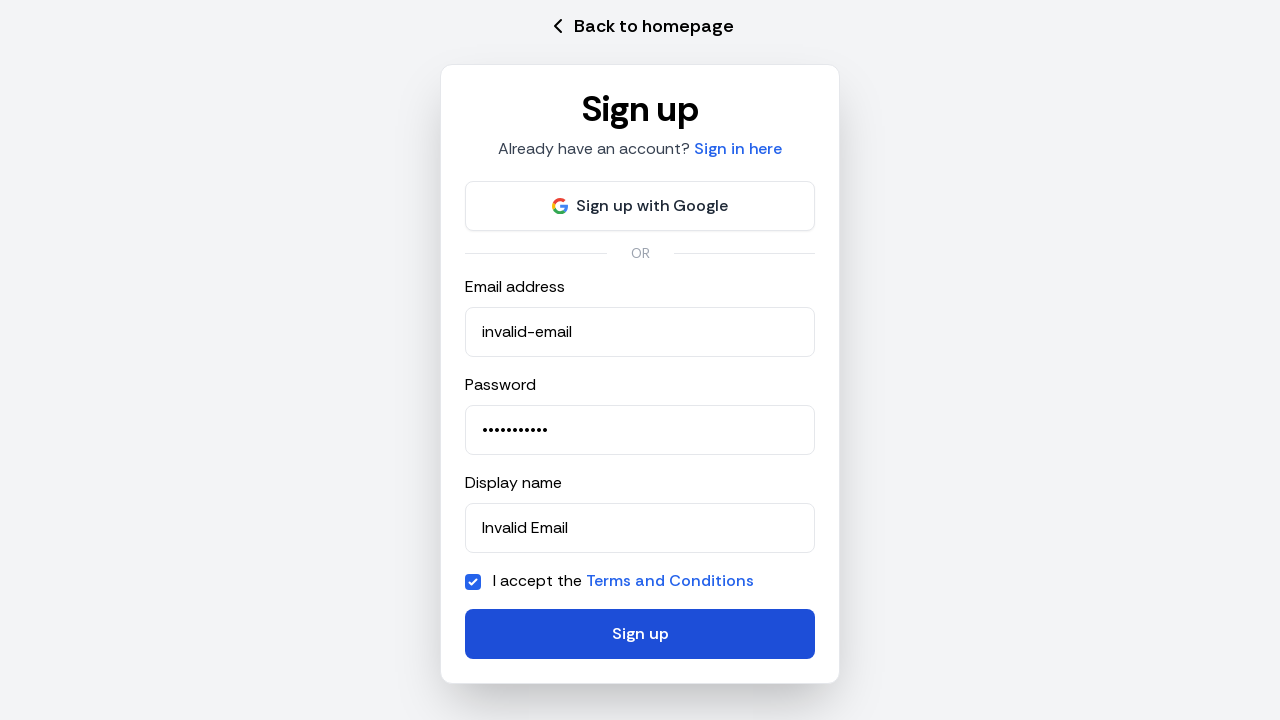

Navigated to sign-up page for test case 4
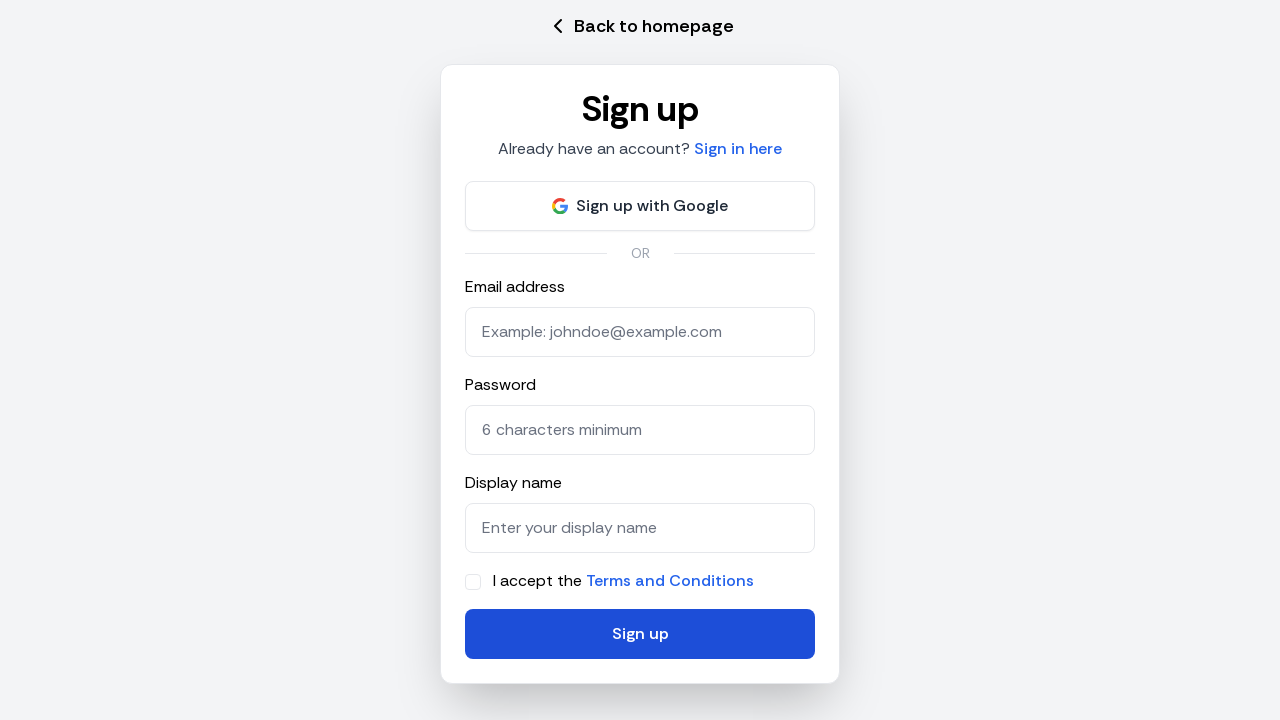

Filled email field with 'duplicate@example.com' on #email-sign-up
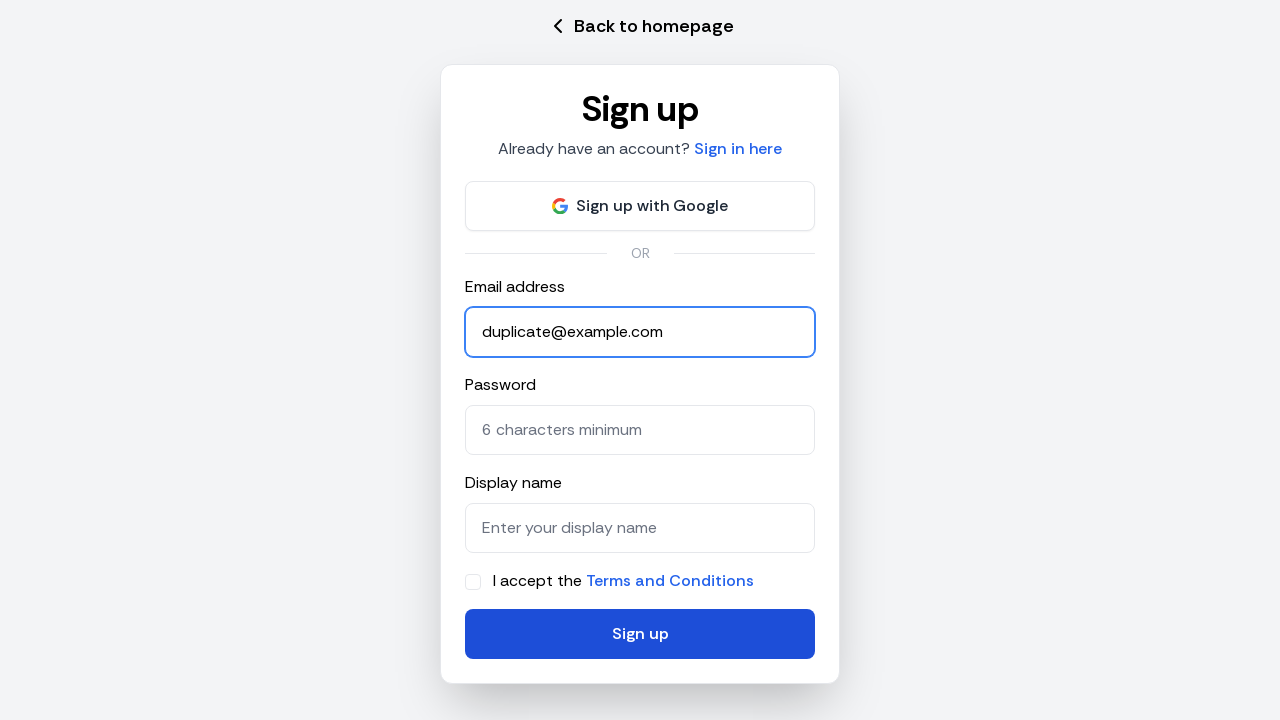

Filled password field with 'password123' on #password-sign-up
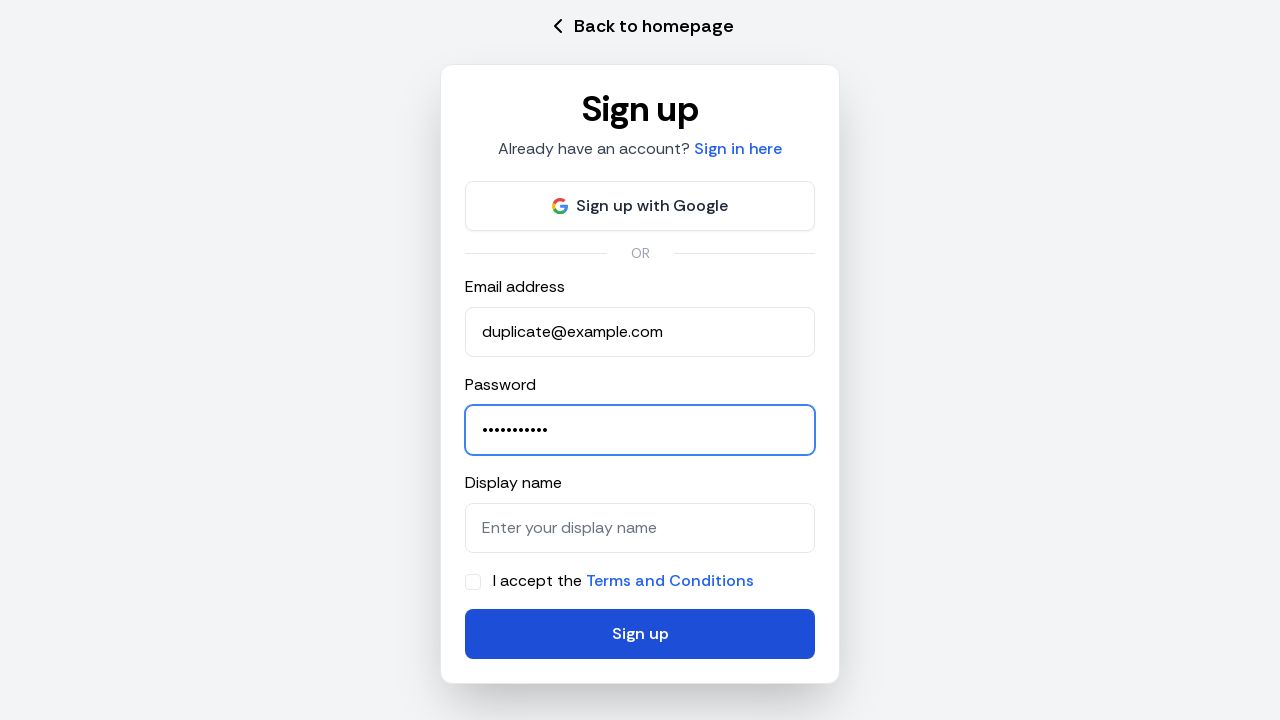

Filled name field with 'Duplicate Email' on #name-sign-up
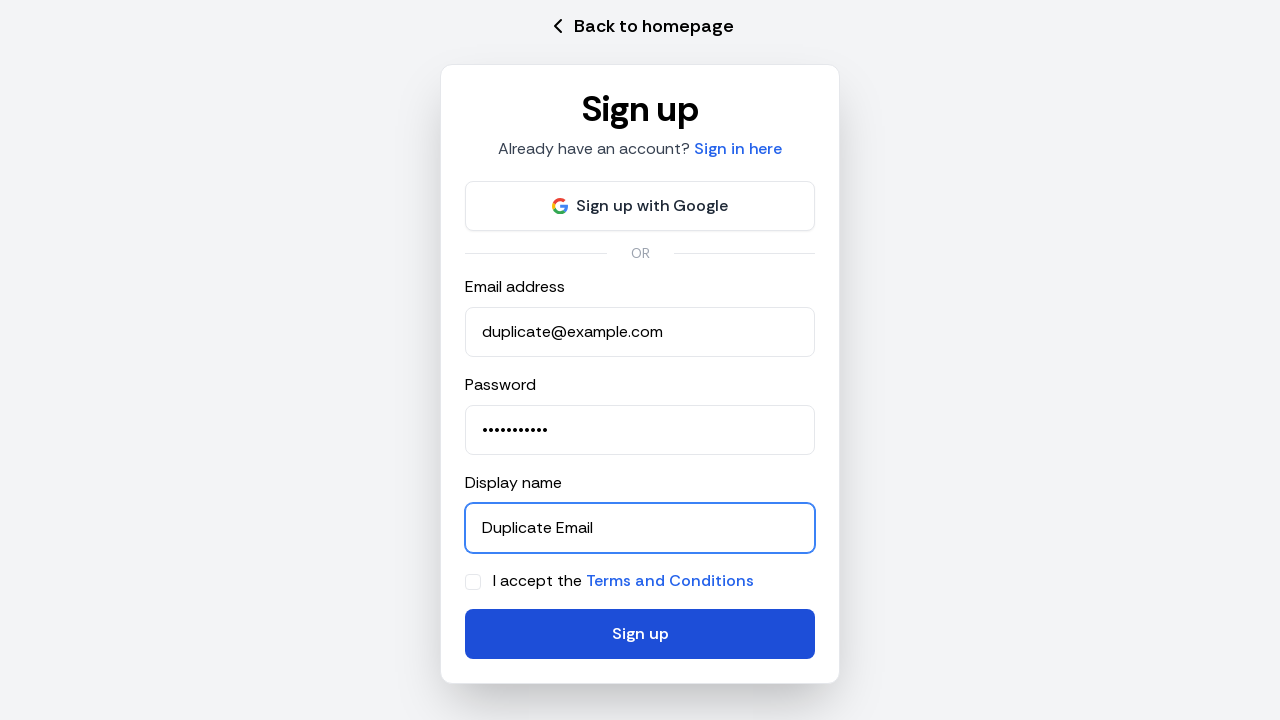

Toggled terms checkbox to accepted at (473, 582) on #remember-me
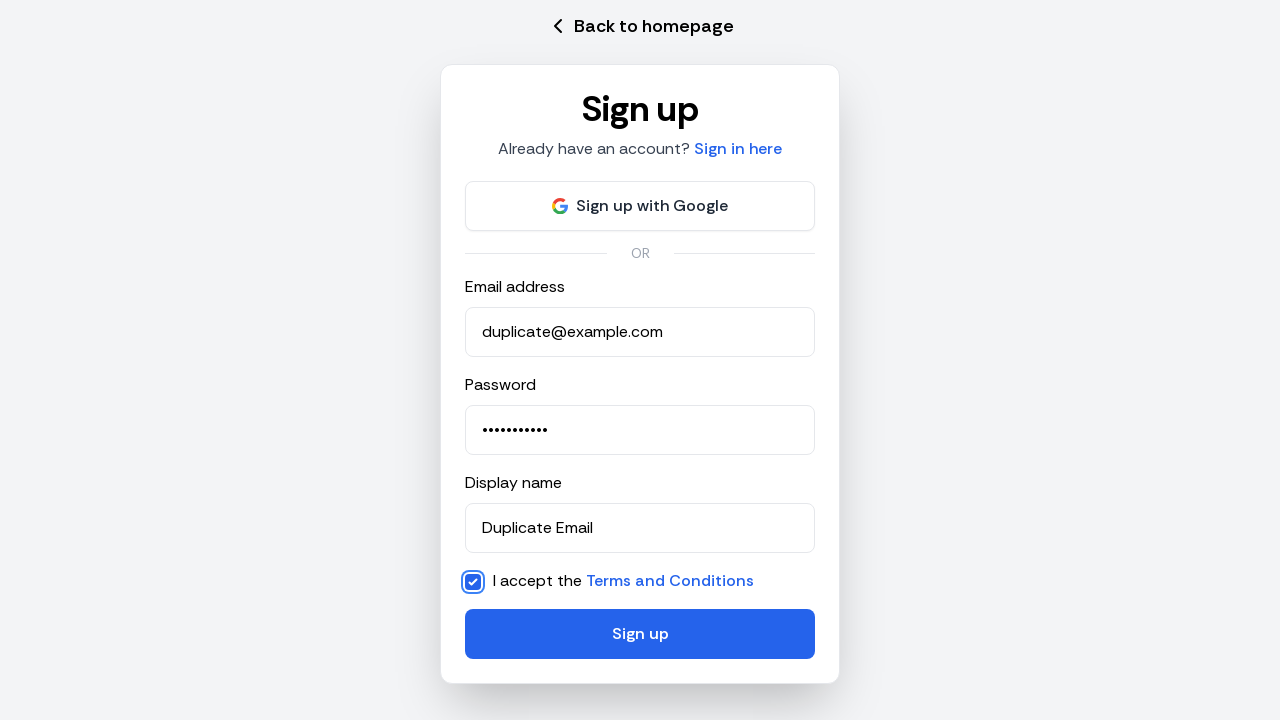

Clicked sign-up button for test case 4 with duplicate email at (640, 634) on #sign-up-button
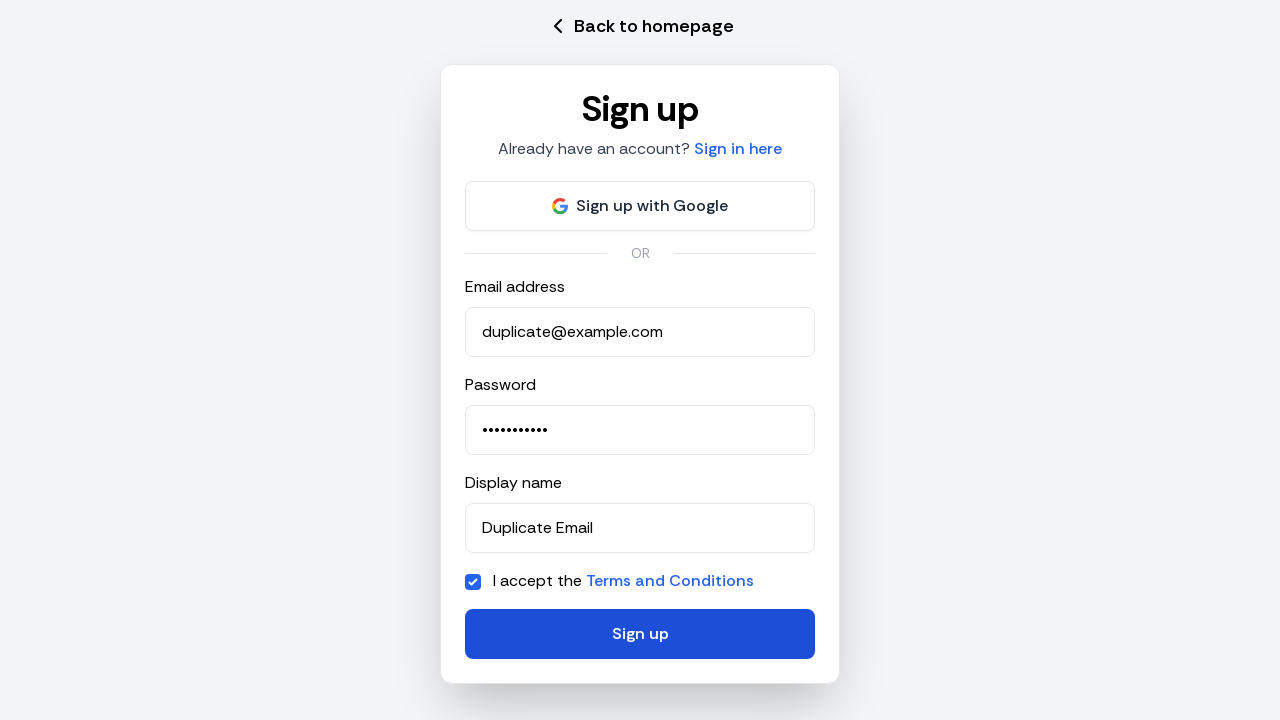

Waited for duplicate email response
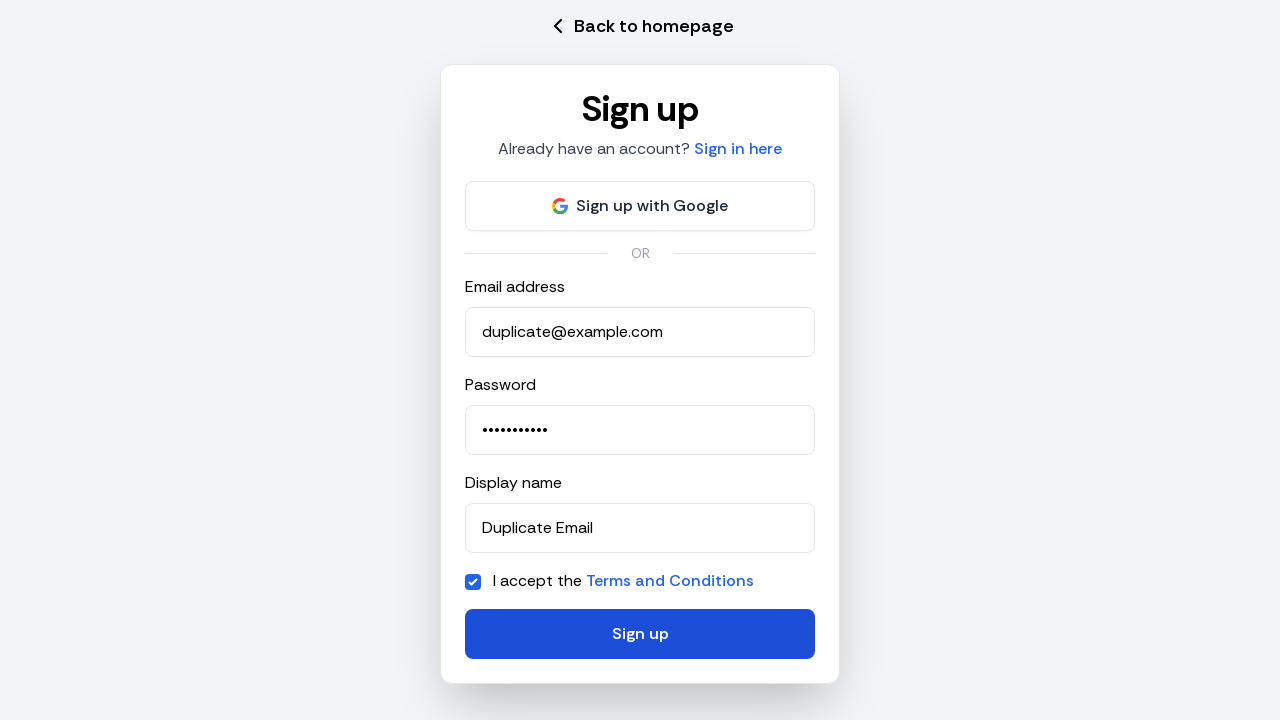

Accepted alert dialog
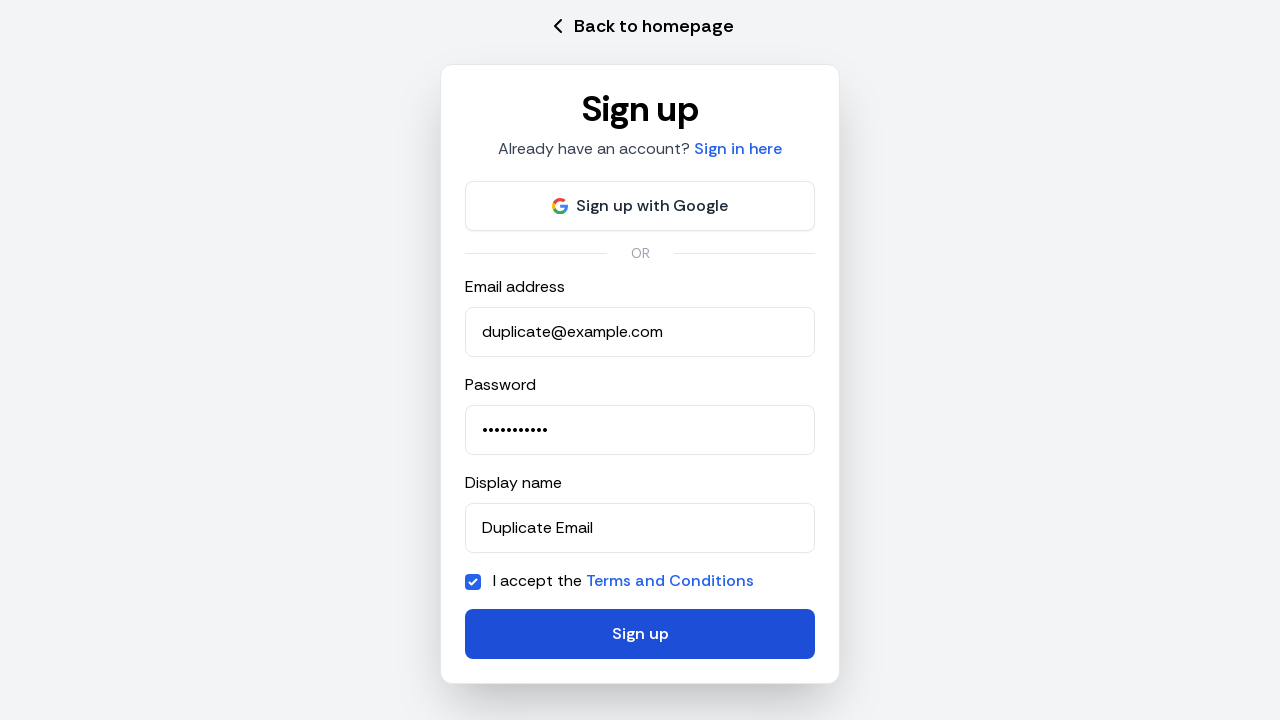

Navigated to sign-up page for test case 5
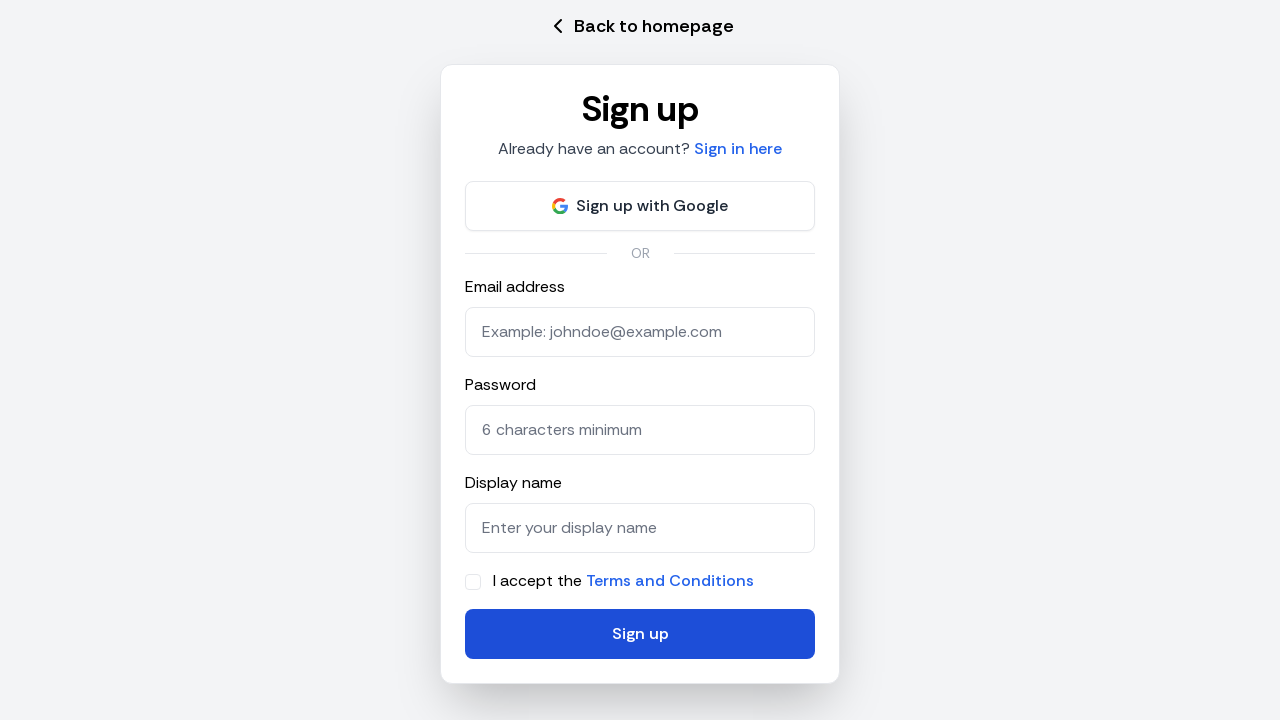

Filled email field with 'valid@example.com' on #email-sign-up
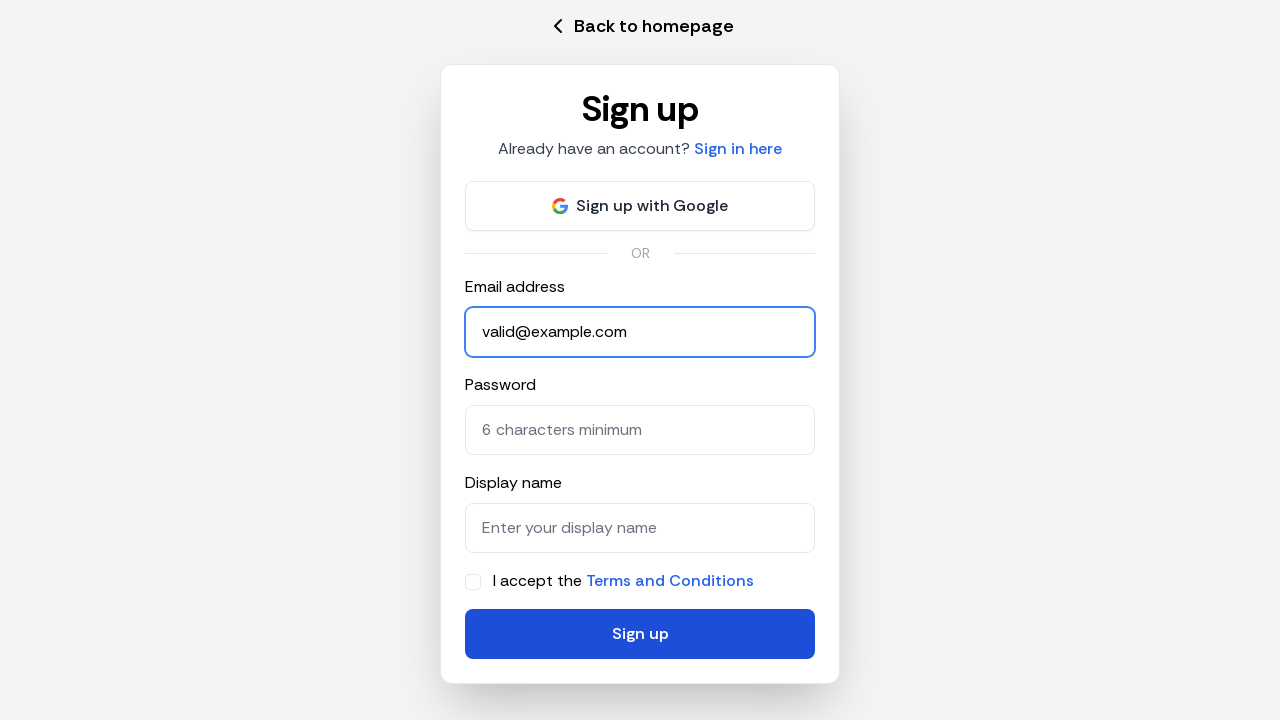

Filled password field with weak password 'short' on #password-sign-up
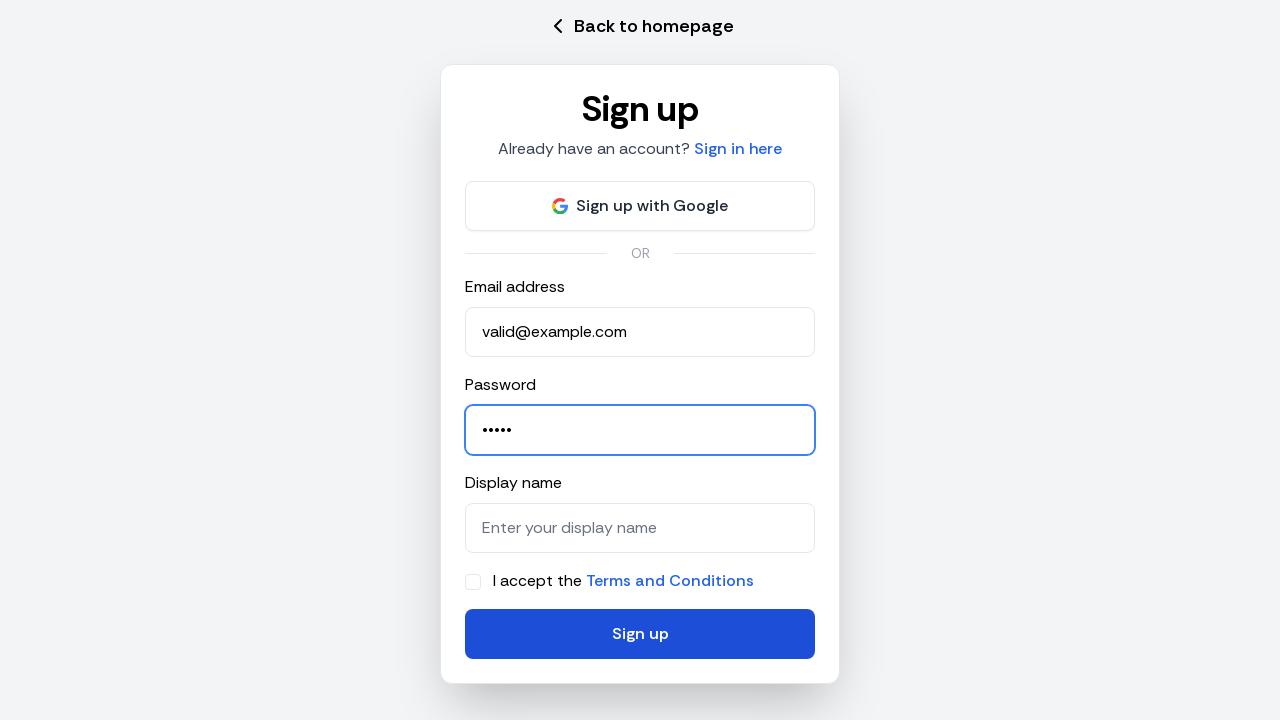

Filled name field with 'Weak Password' on #name-sign-up
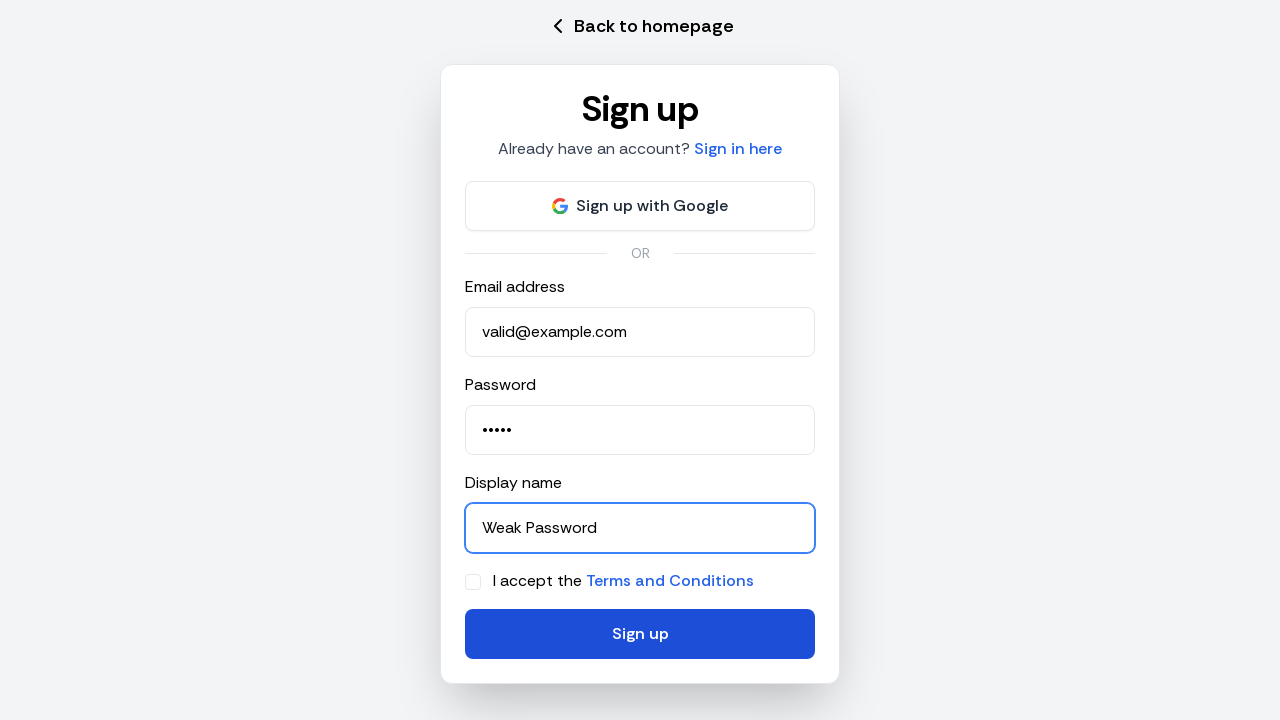

Toggled terms checkbox to accepted at (473, 582) on #remember-me
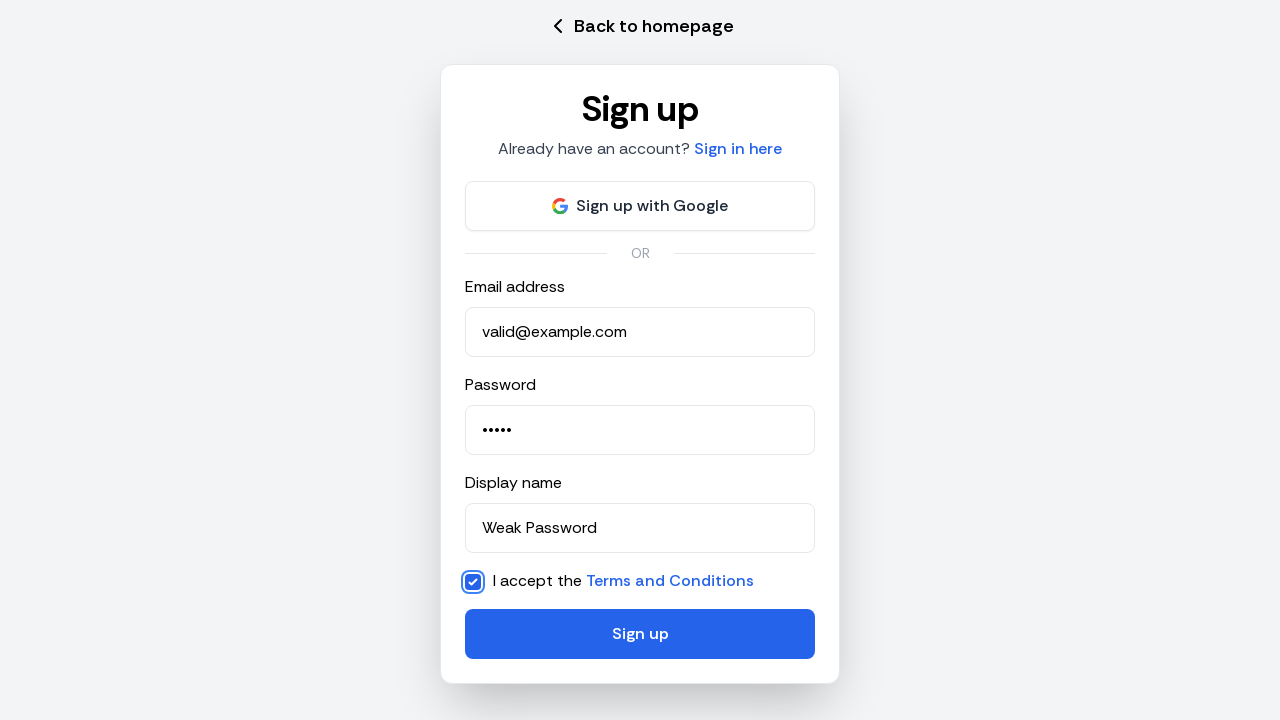

Clicked sign-up button for test case 5 with weak password at (640, 634) on #sign-up-button
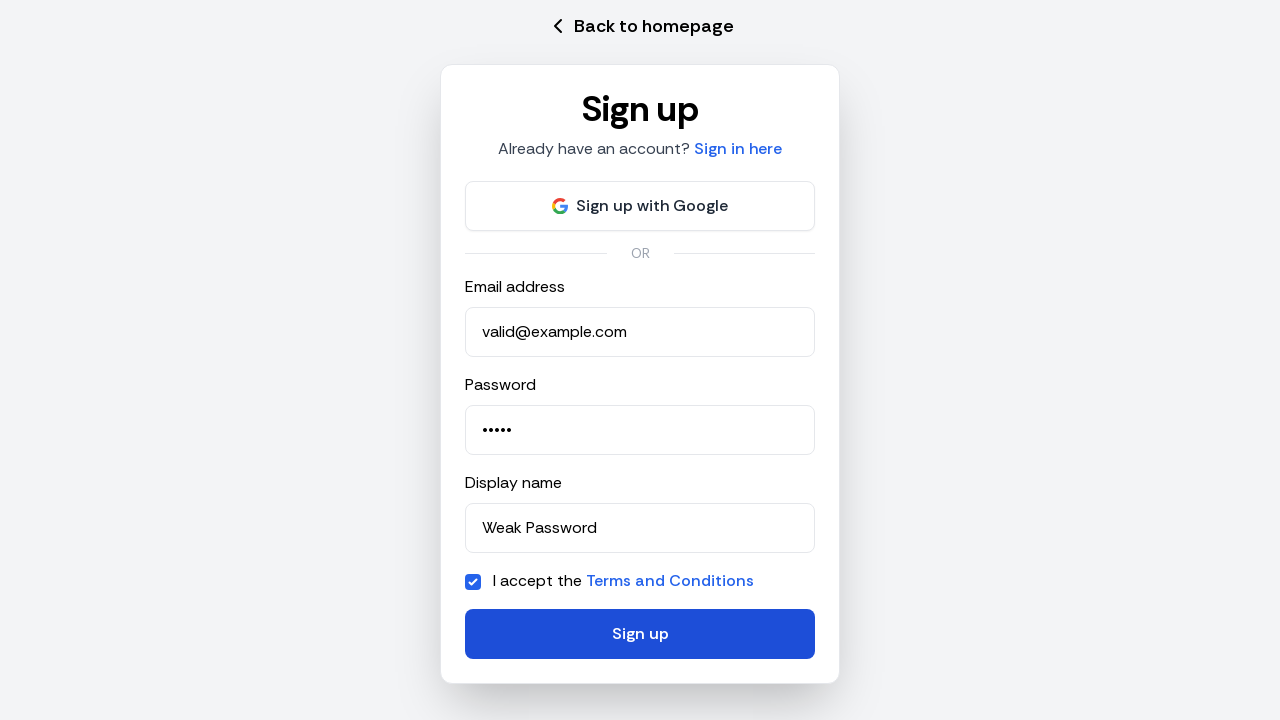

Waited for weak password validation response
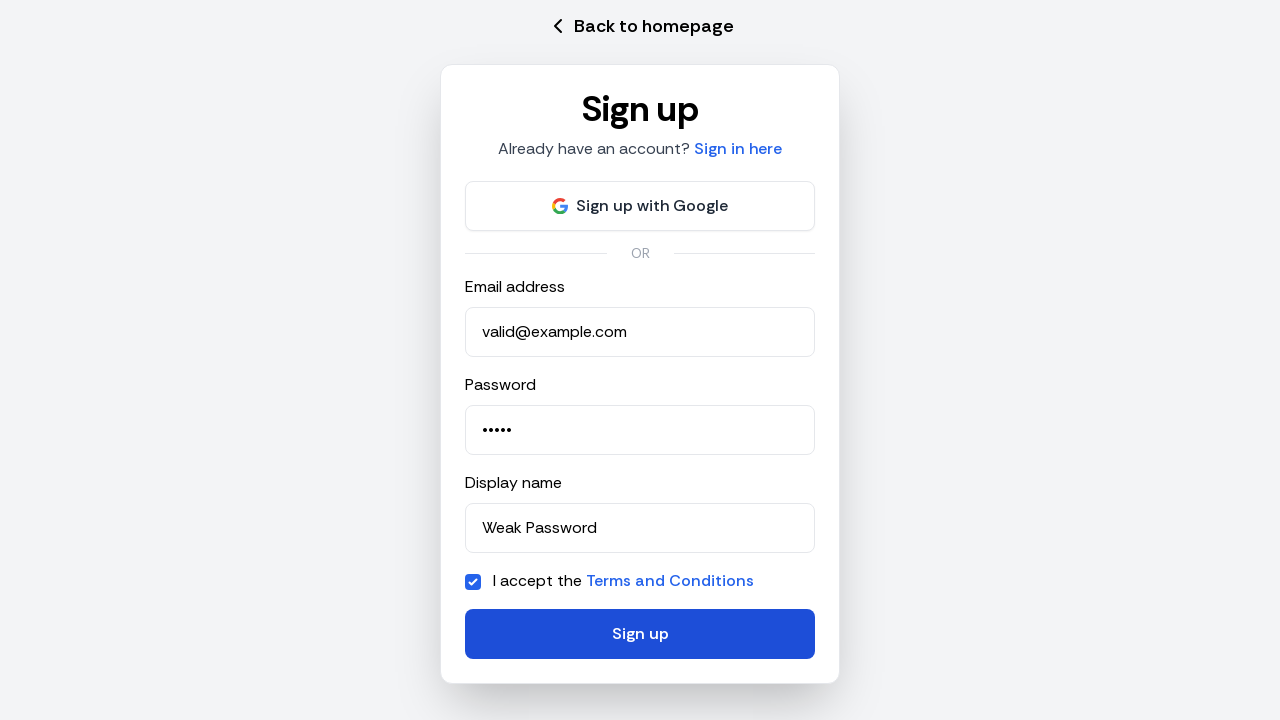

Accepted alert dialog
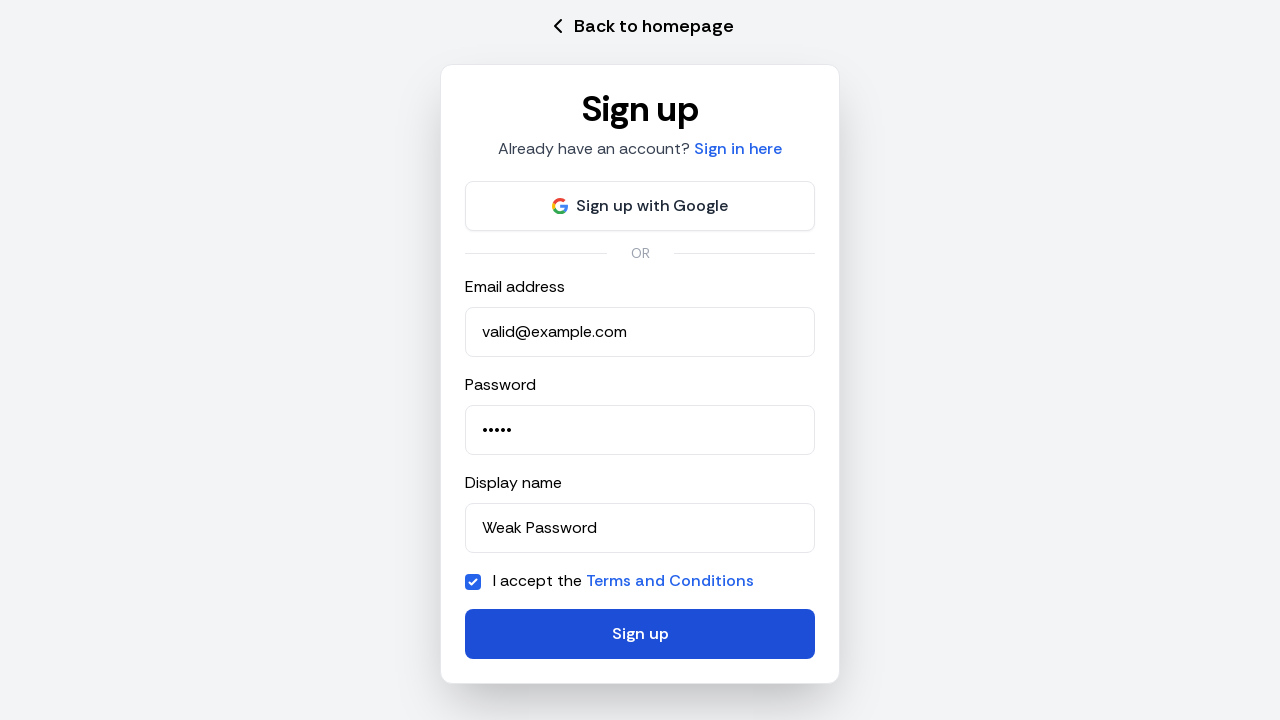

Navigated to sign-up page for test case 6
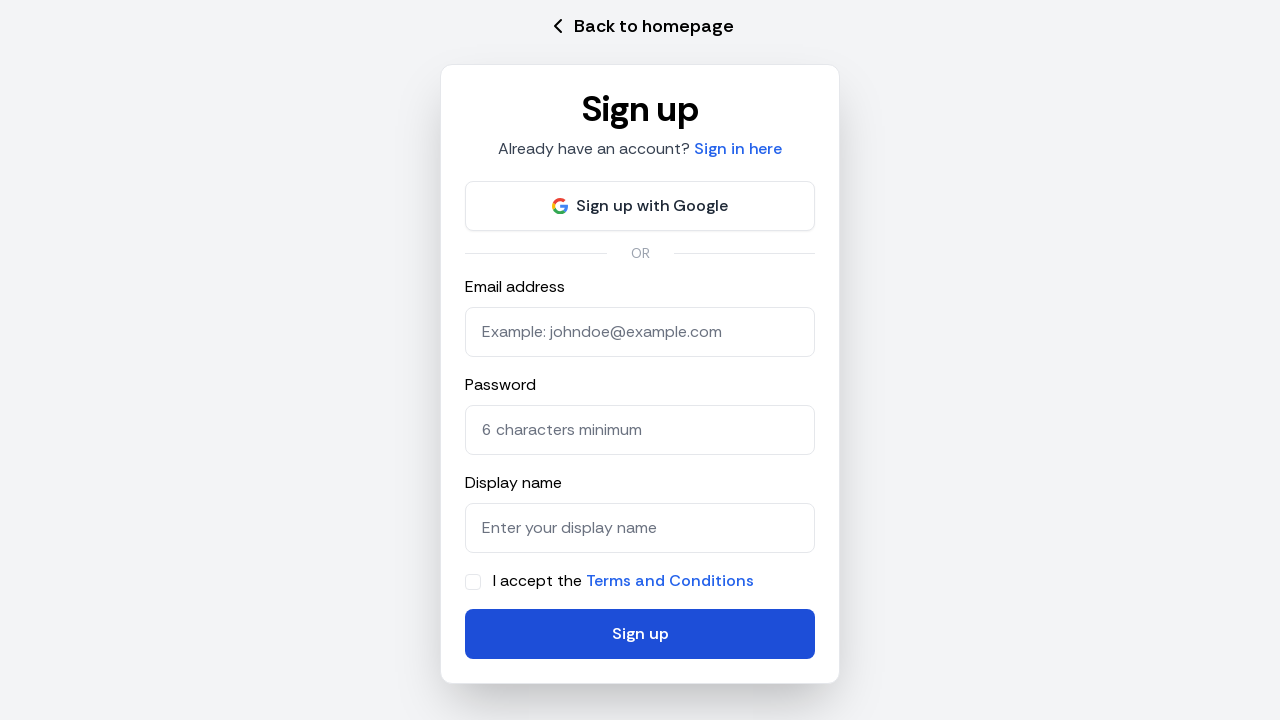

Filled email field with 'valid@example.com' on #email-sign-up
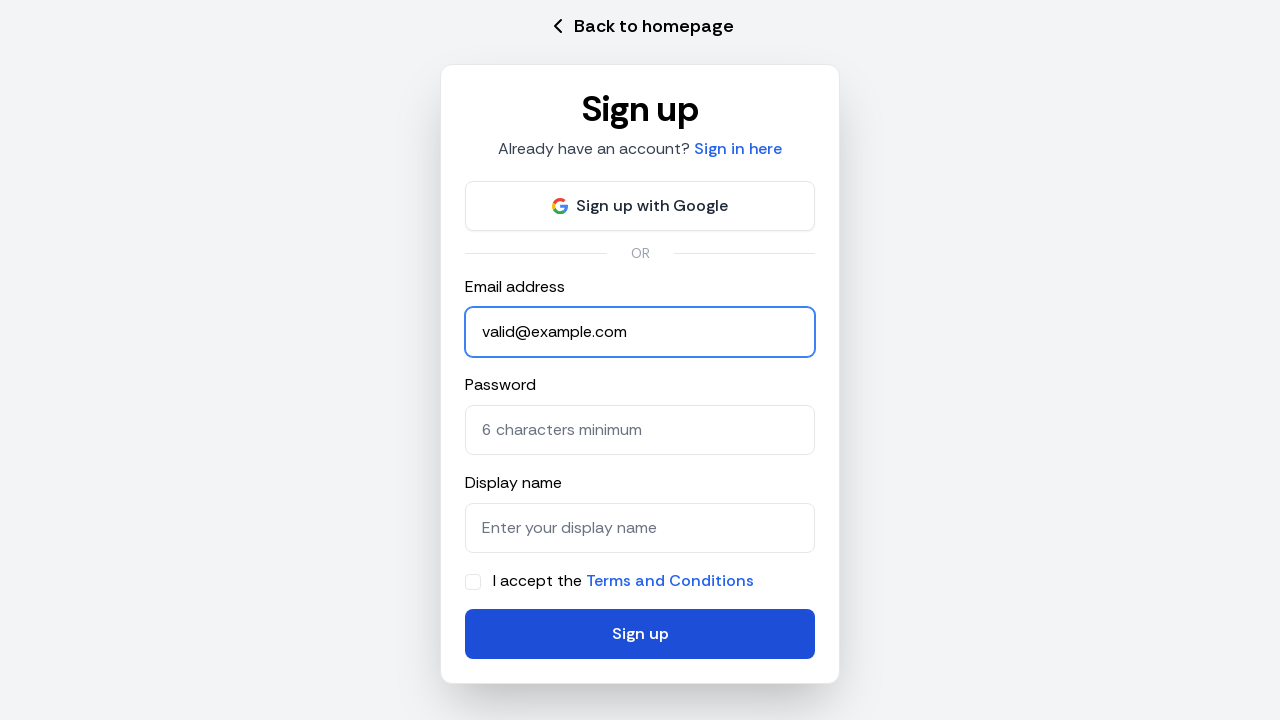

Filled password field with 'password123' on #password-sign-up
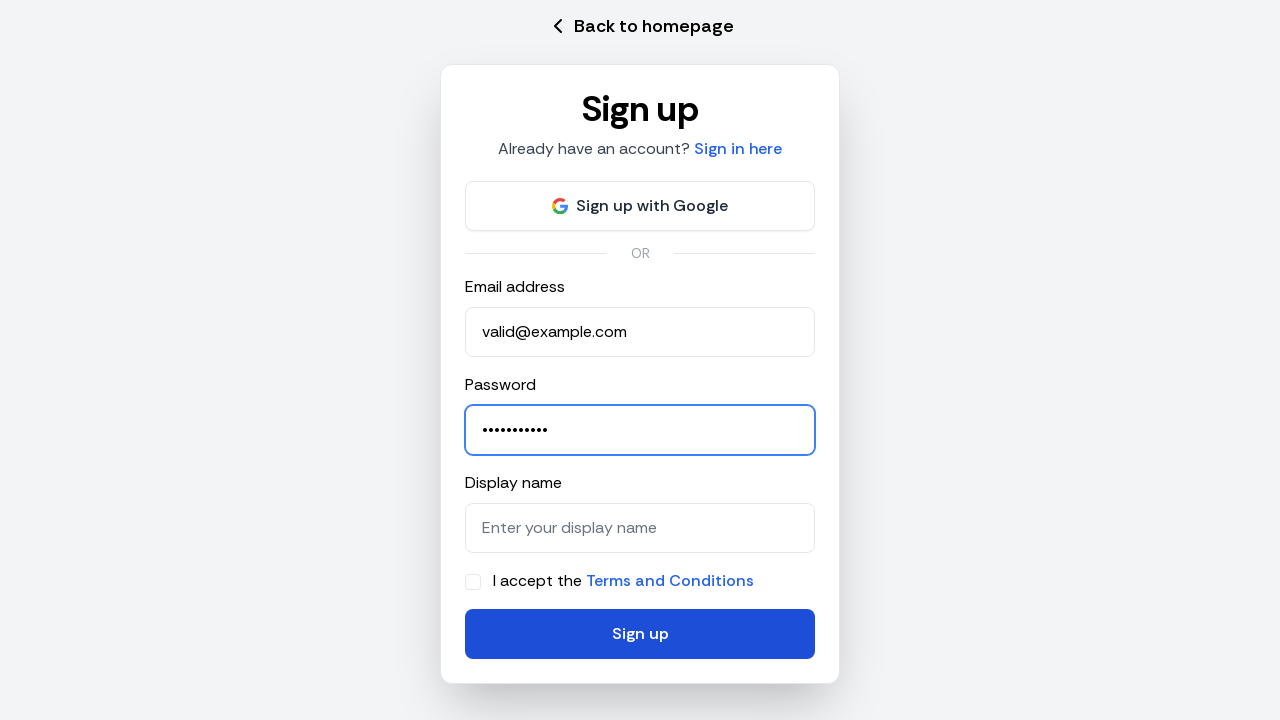

Filled name field with 'Valid User No Terms' on #name-sign-up
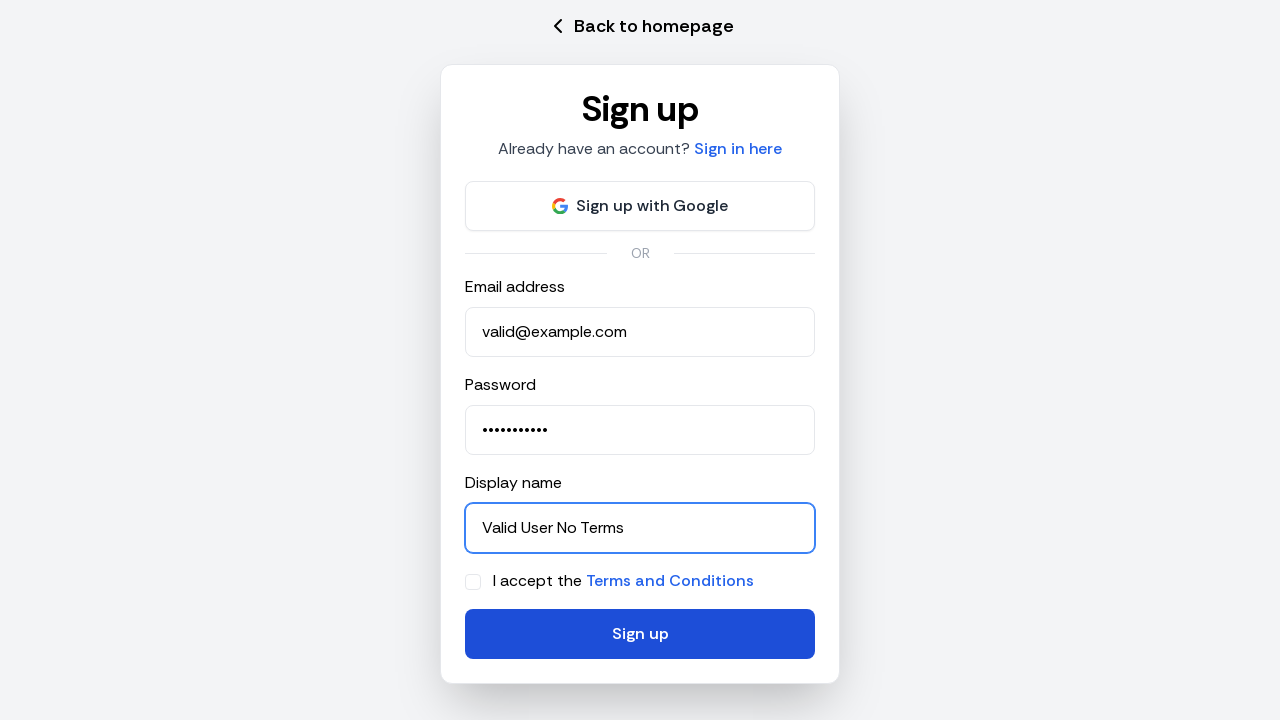

Clicked sign-up button for test case 6 without accepting terms at (640, 634) on #sign-up-button
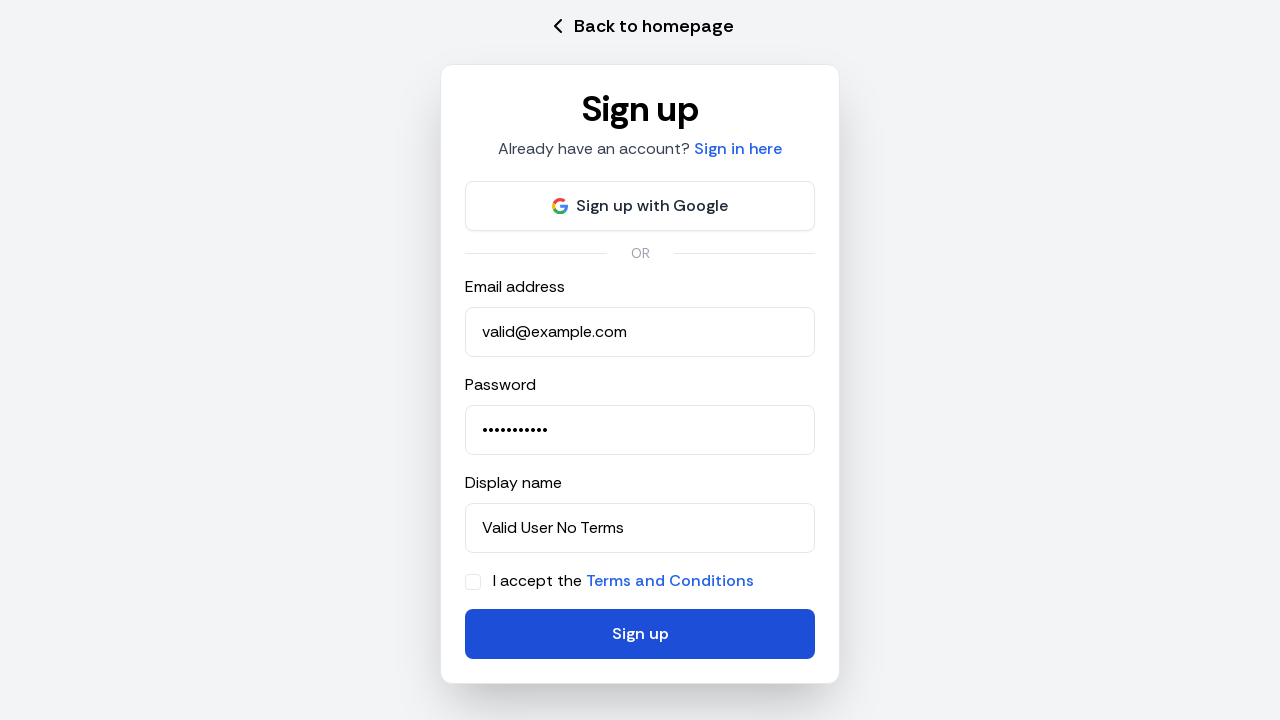

Waited for terms validation response
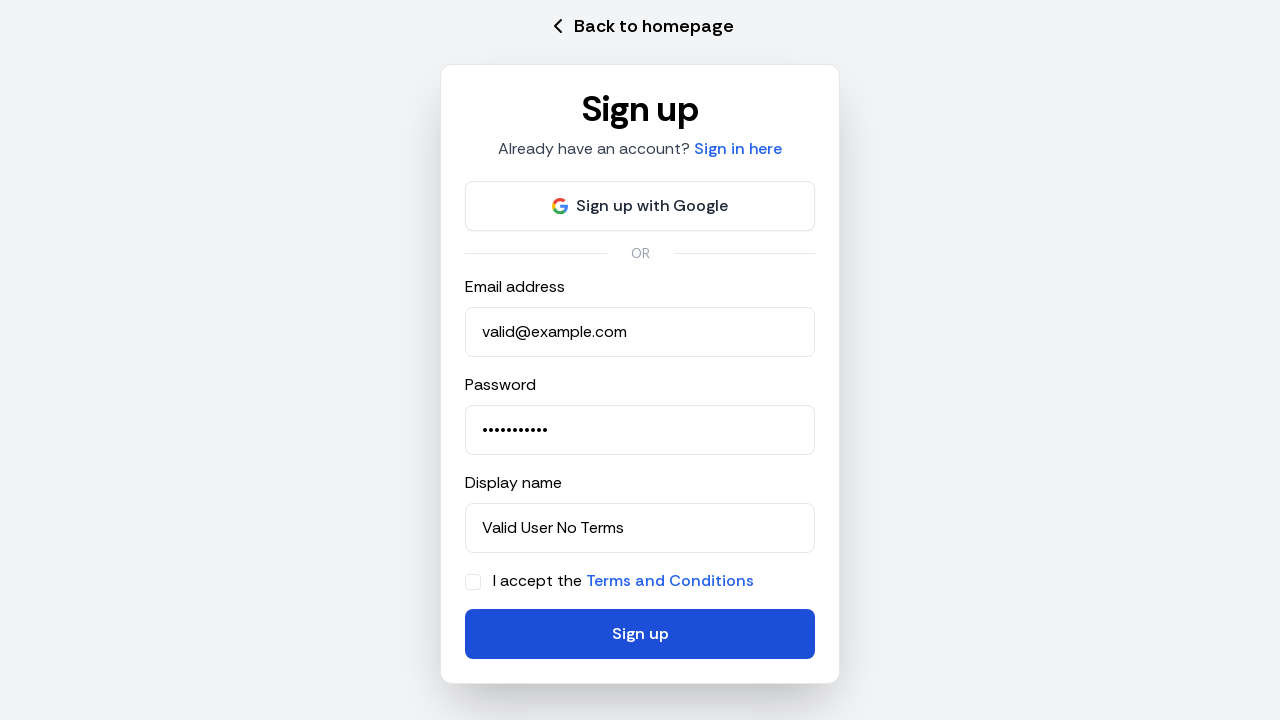

Accepted alert dialog
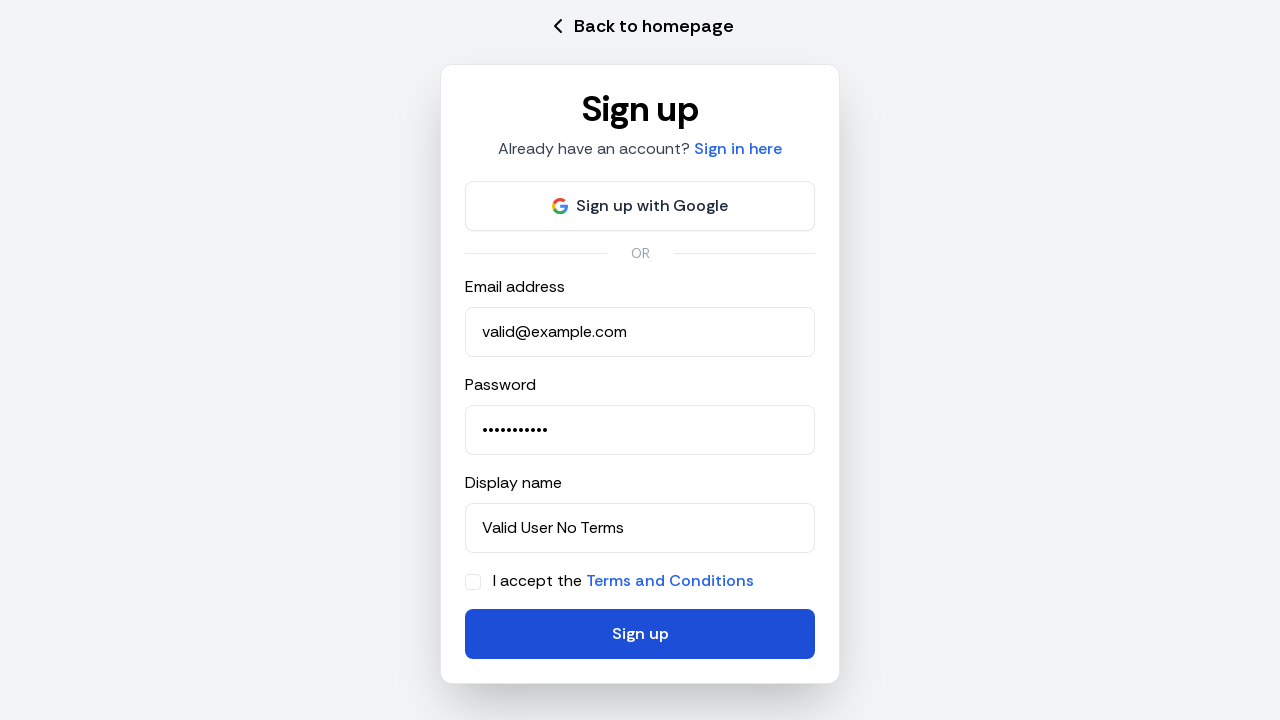

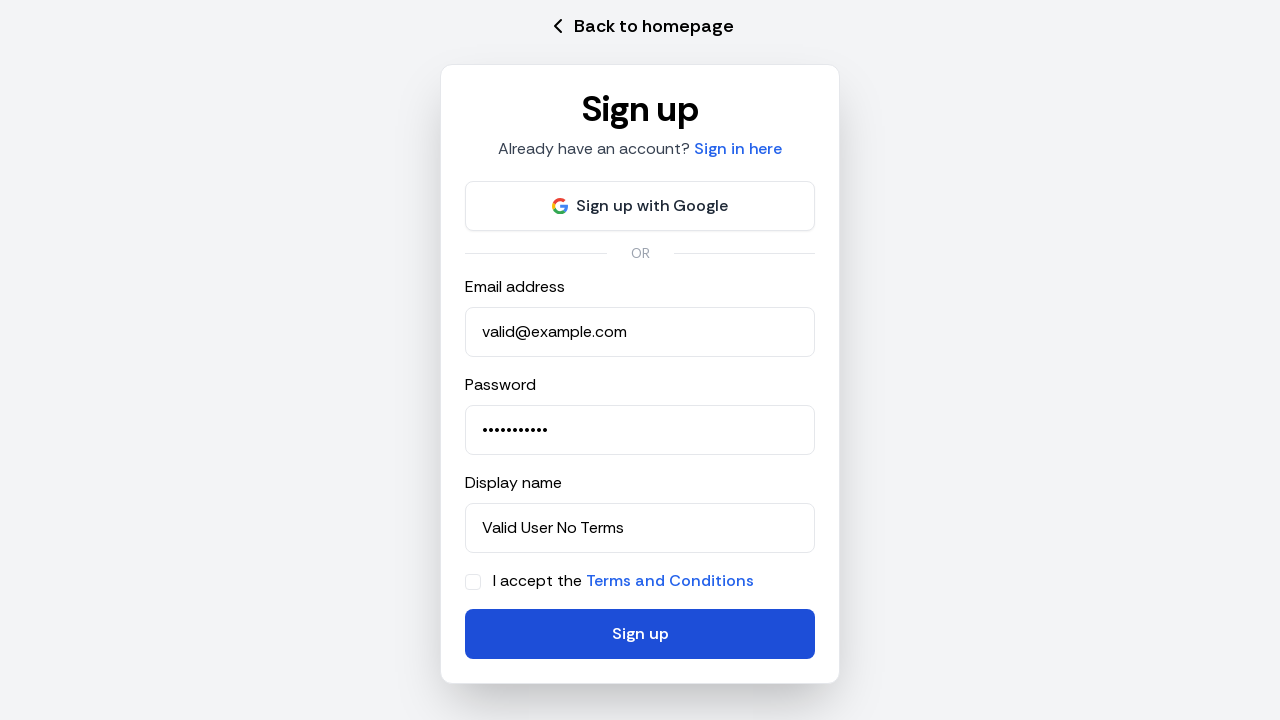